Tests interaction with a challenging DOM by clicking different colored buttons and then clicking edit/delete links for each row in a table

Starting URL: https://the-internet.herokuapp.com/challenging_dom

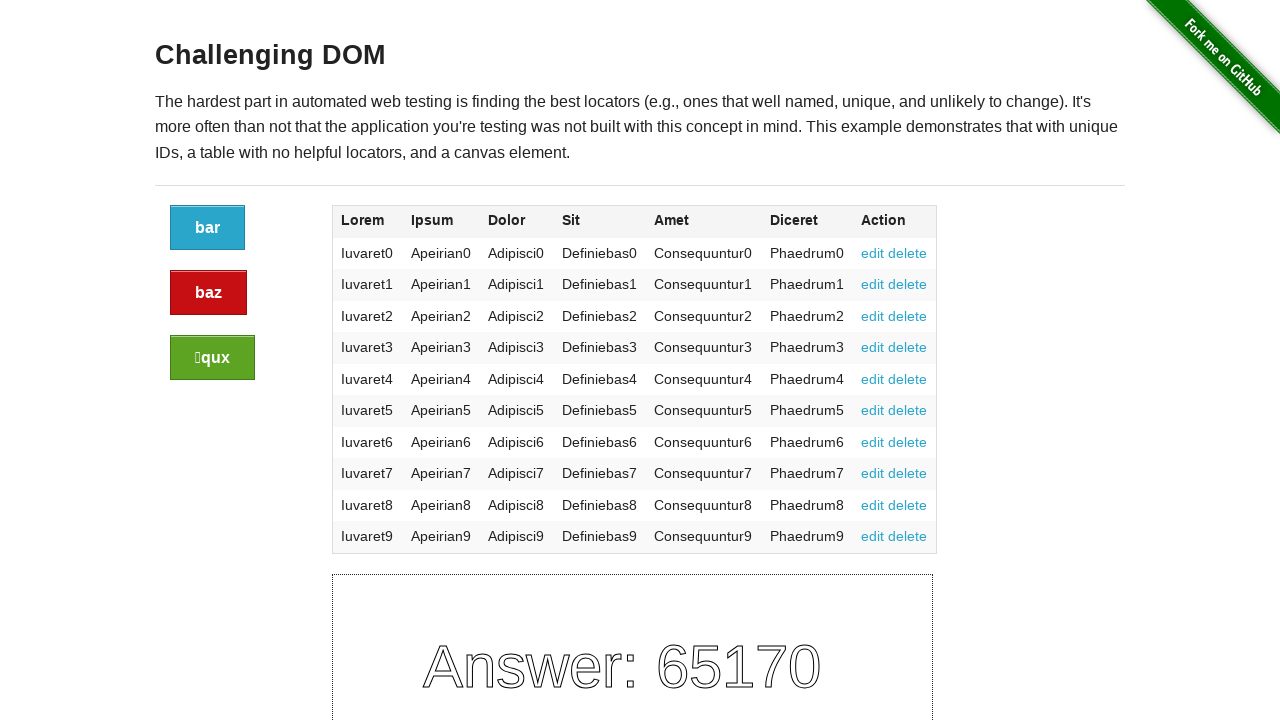

Clicked blue button at (208, 228) on xpath=//div//a[@class='button']
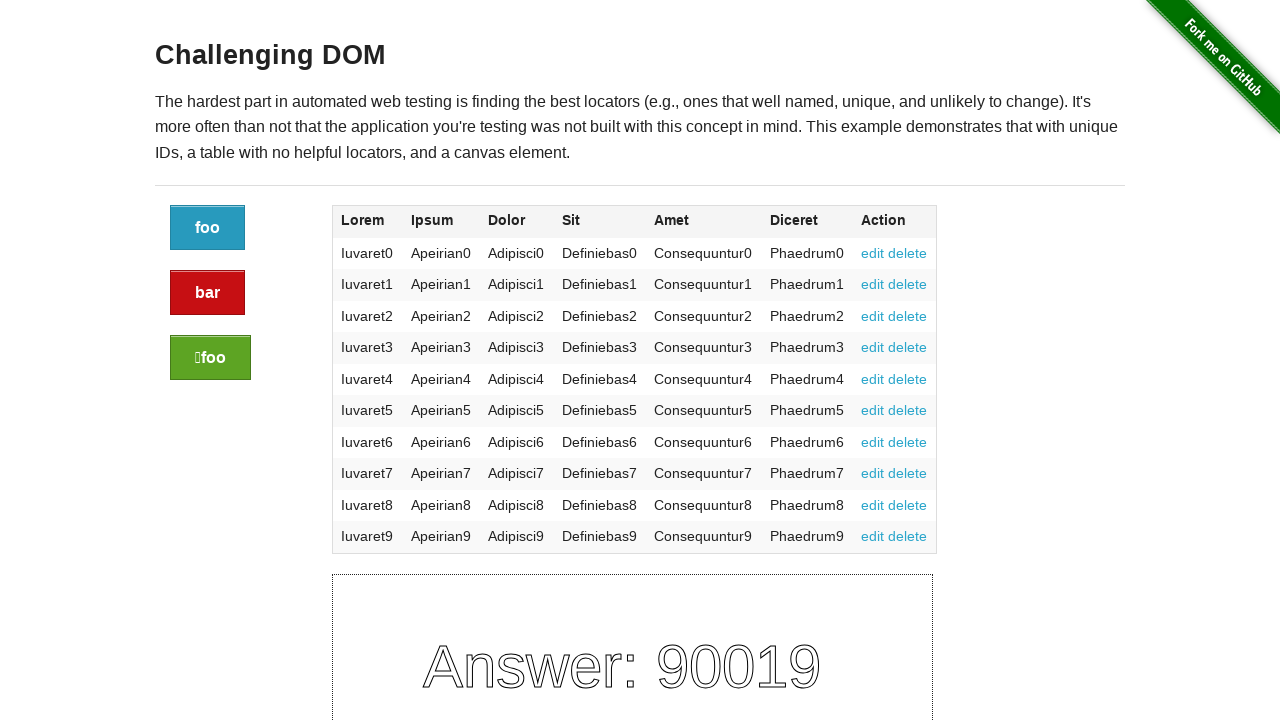

Retrieved table row count: 10
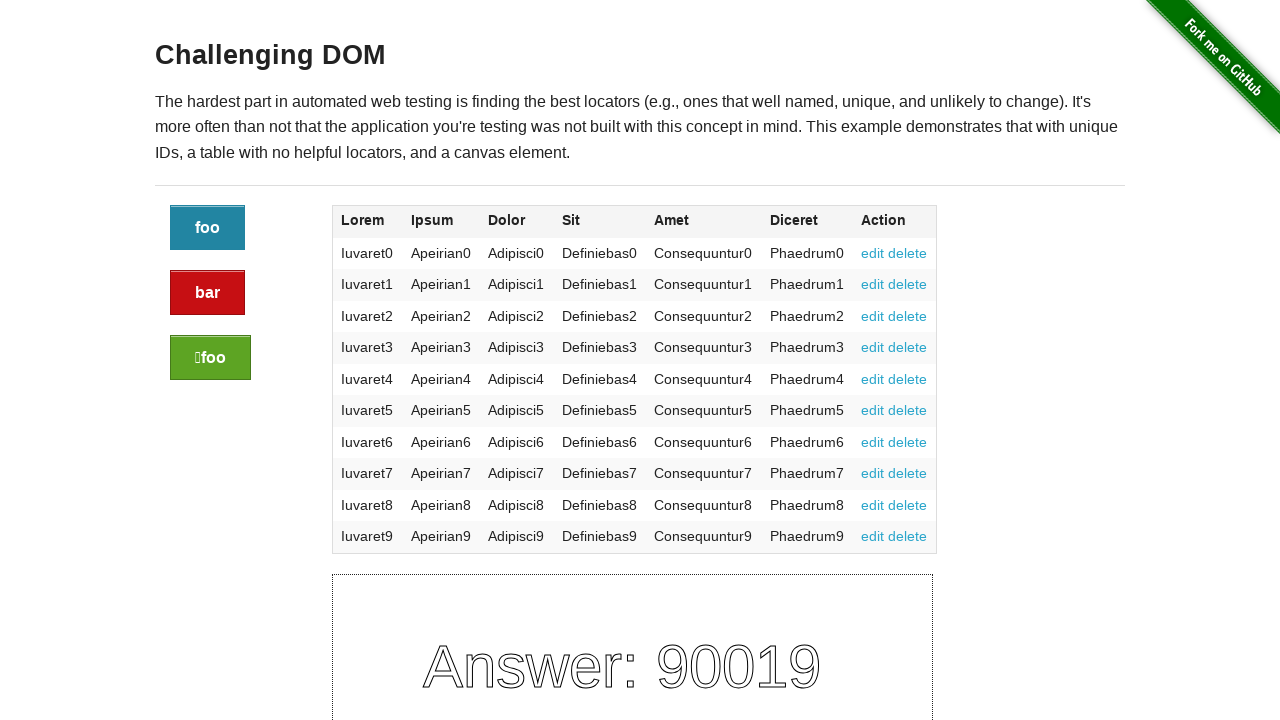

Clicked edit link for row 1 at (873, 253) on //table//tbody//tr[1]//td[7]//a[1]
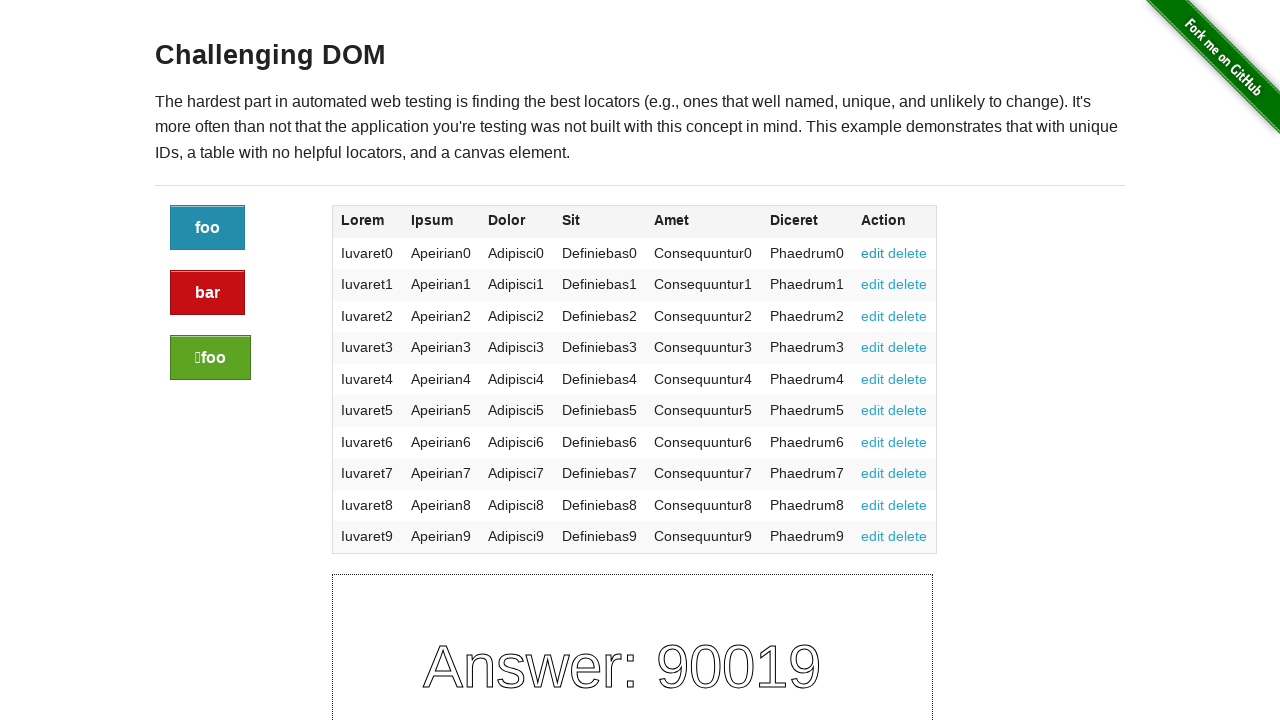

Clicked delete link for row 1 at (908, 253) on //table//tbody//tr[1]//td[7]//a[2]
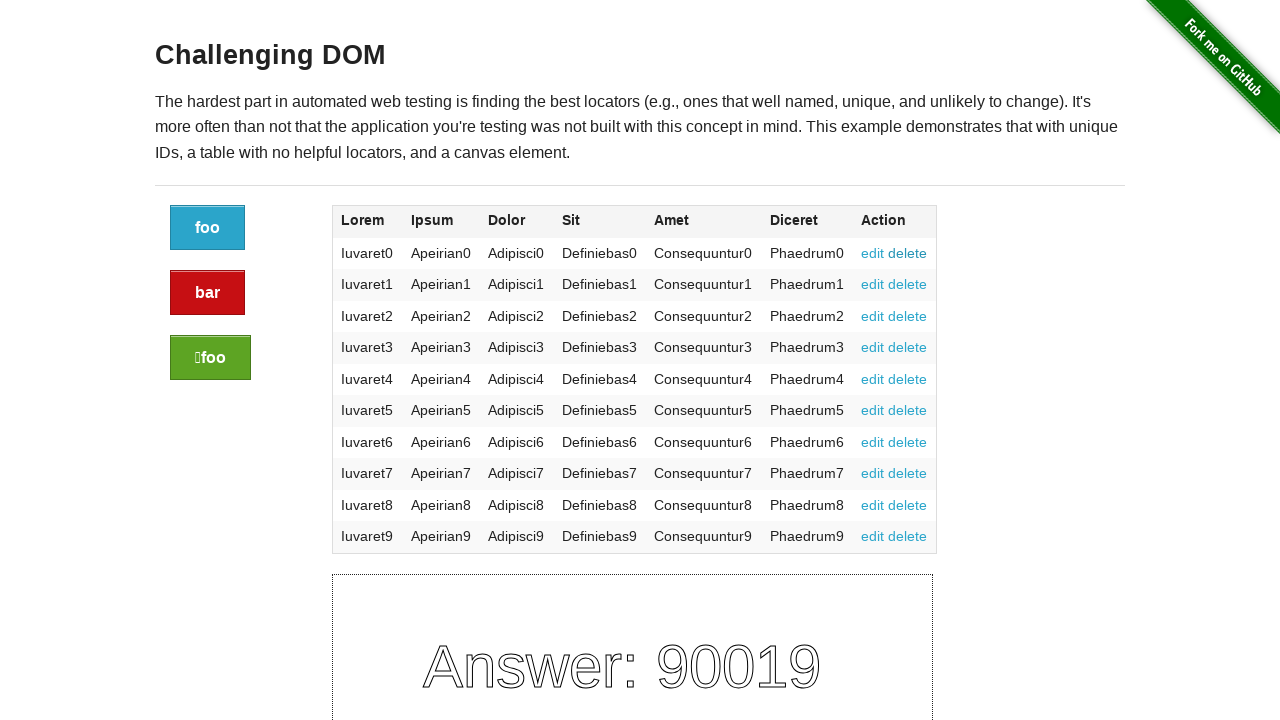

Clicked edit link for row 2 at (873, 284) on //table//tbody//tr[2]//td[7]//a[1]
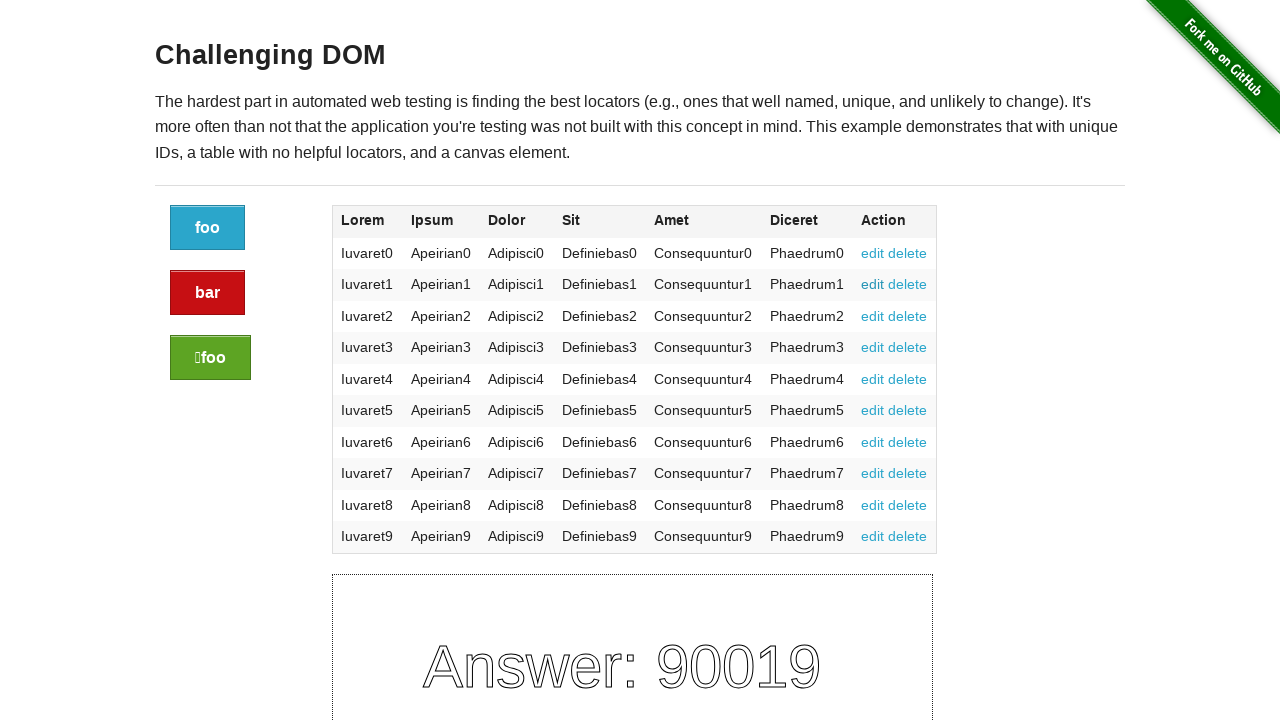

Clicked delete link for row 2 at (908, 284) on //table//tbody//tr[2]//td[7]//a[2]
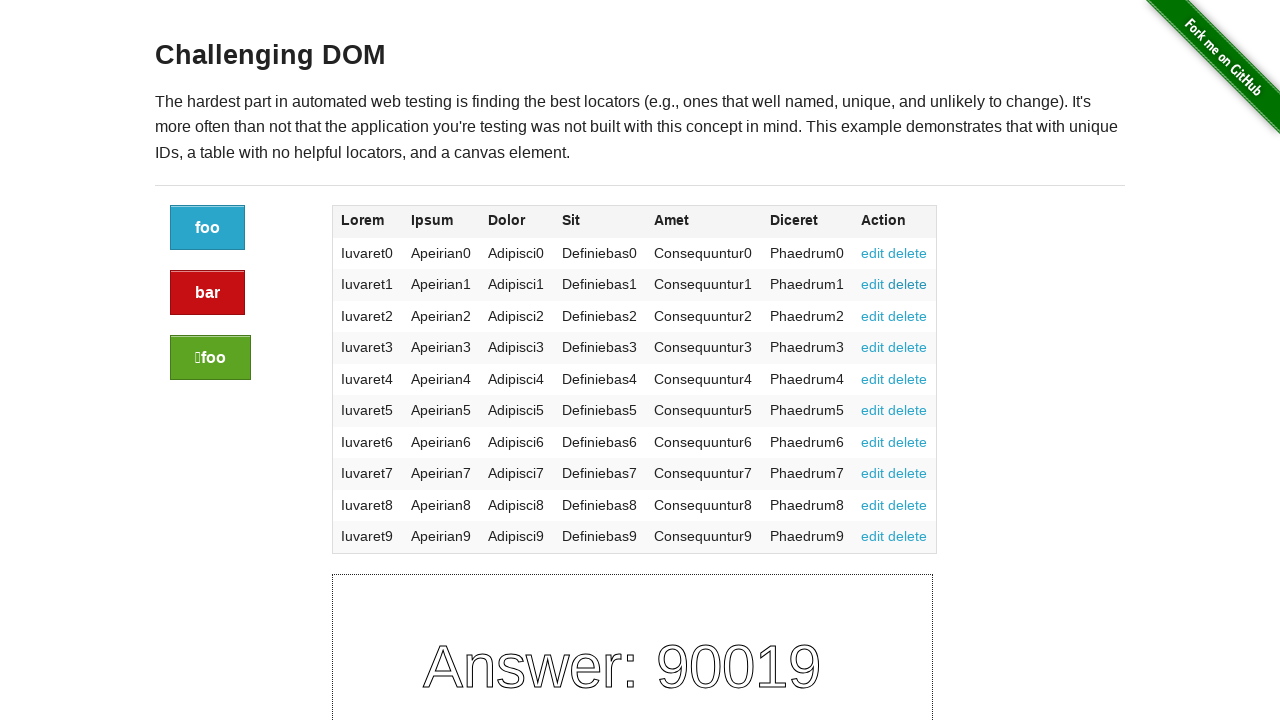

Clicked edit link for row 3 at (873, 316) on //table//tbody//tr[3]//td[7]//a[1]
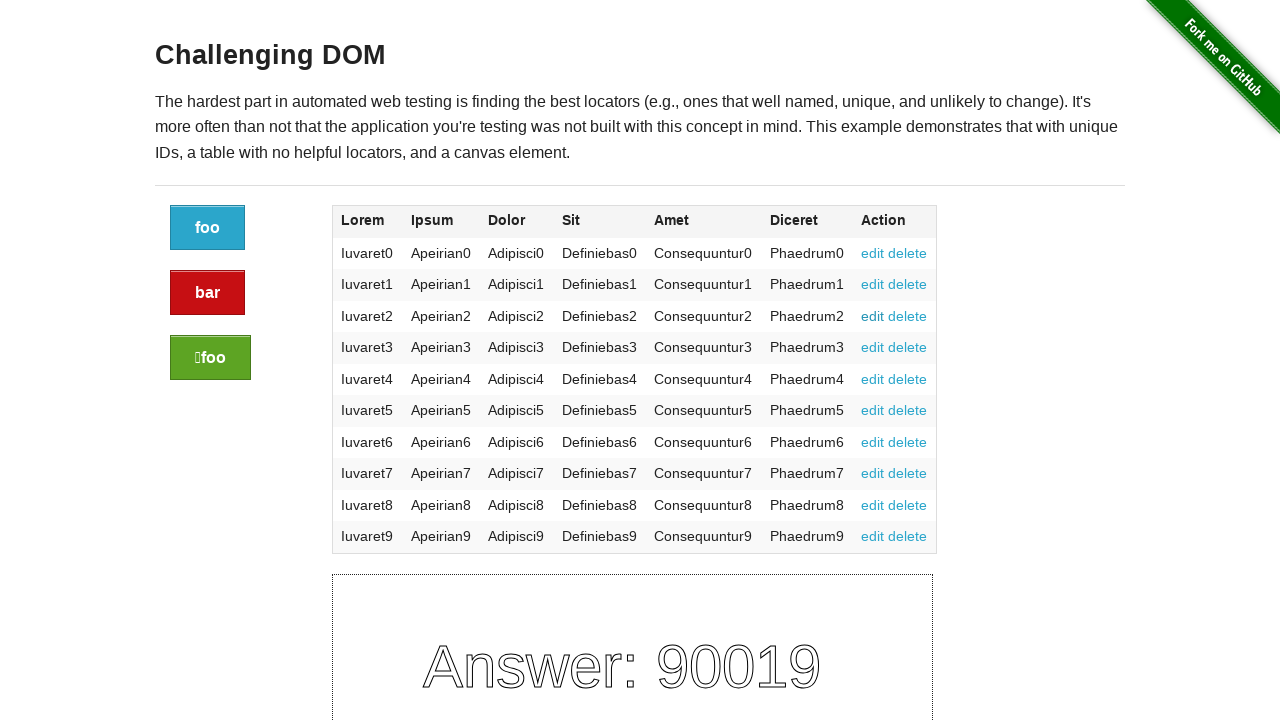

Clicked delete link for row 3 at (908, 316) on //table//tbody//tr[3]//td[7]//a[2]
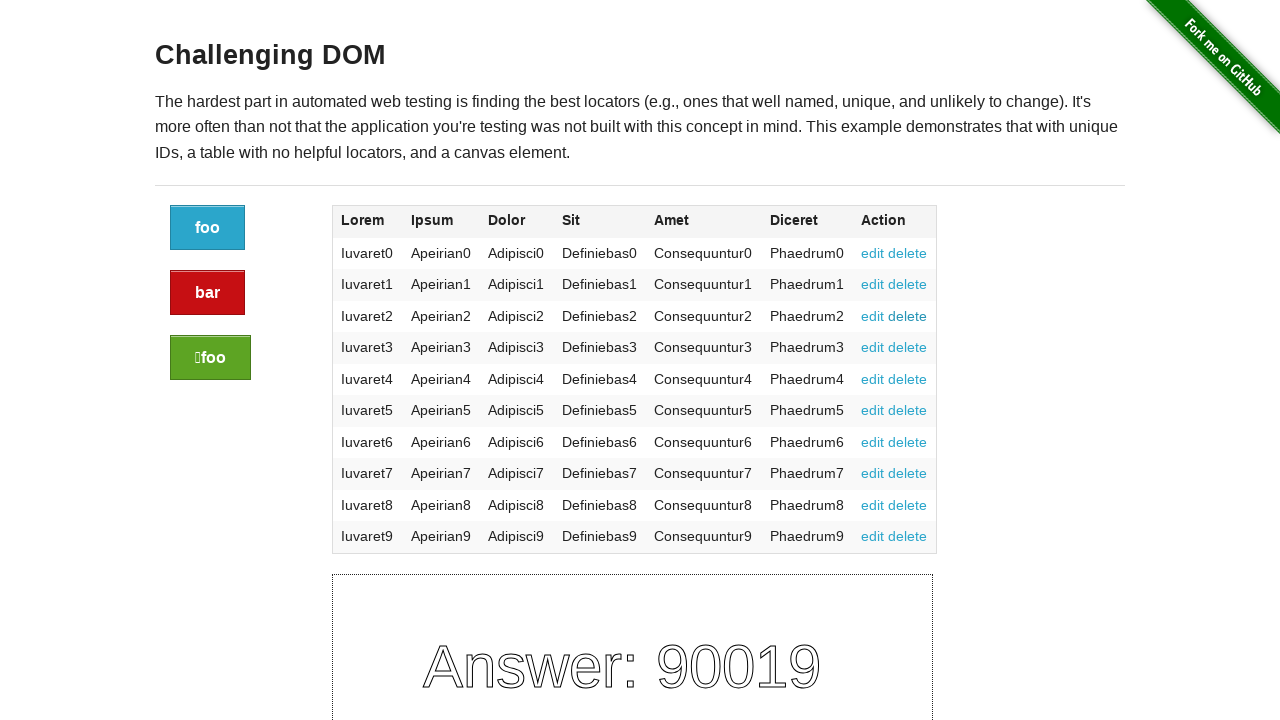

Clicked edit link for row 4 at (873, 347) on //table//tbody//tr[4]//td[7]//a[1]
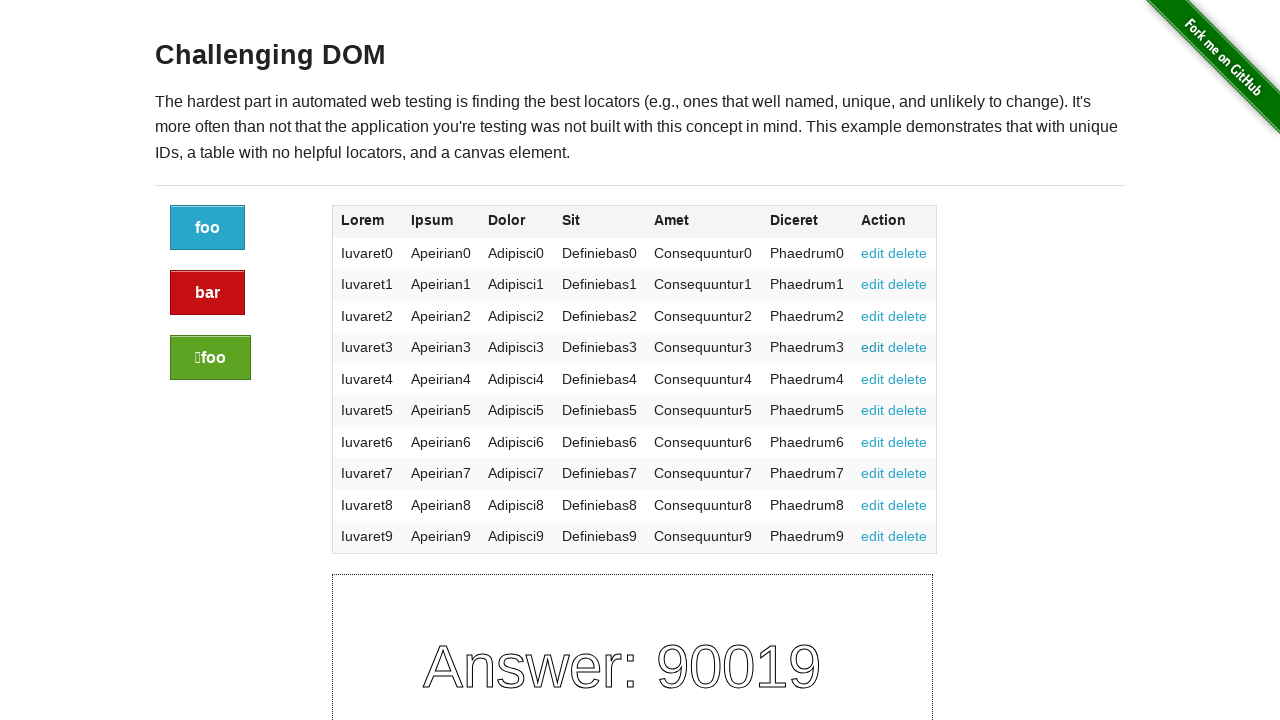

Clicked delete link for row 4 at (908, 347) on //table//tbody//tr[4]//td[7]//a[2]
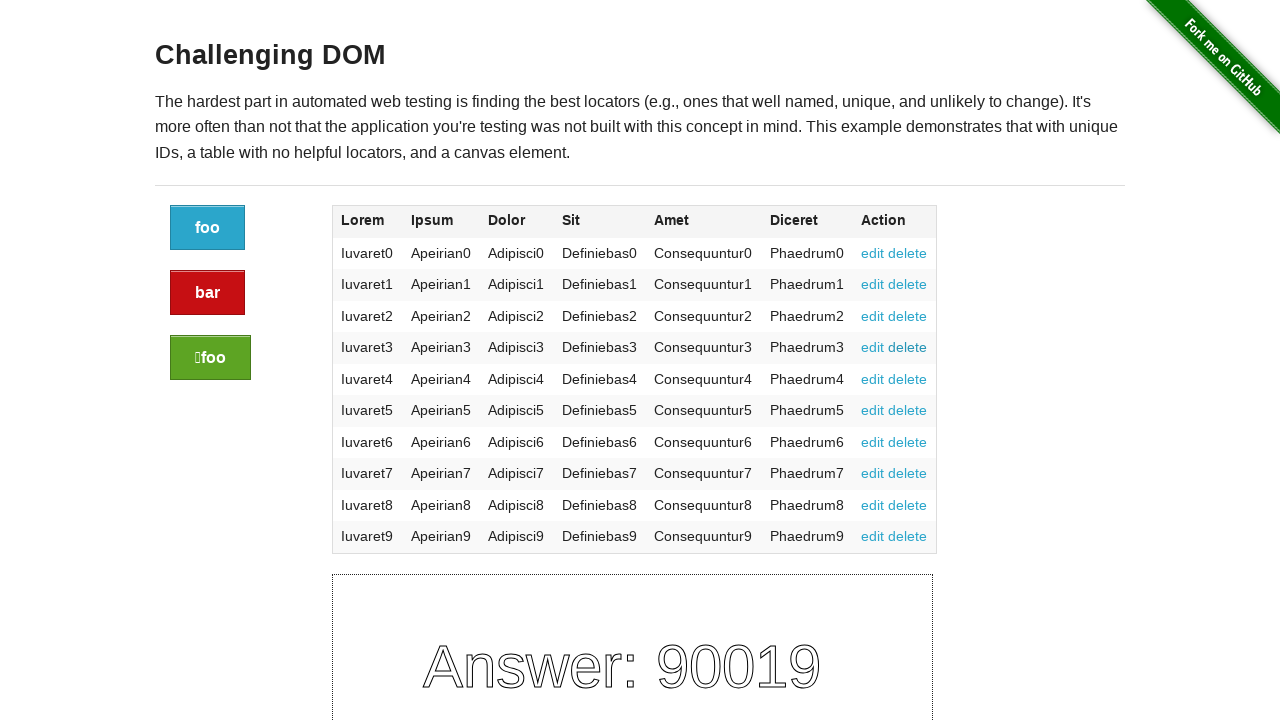

Clicked edit link for row 5 at (873, 379) on //table//tbody//tr[5]//td[7]//a[1]
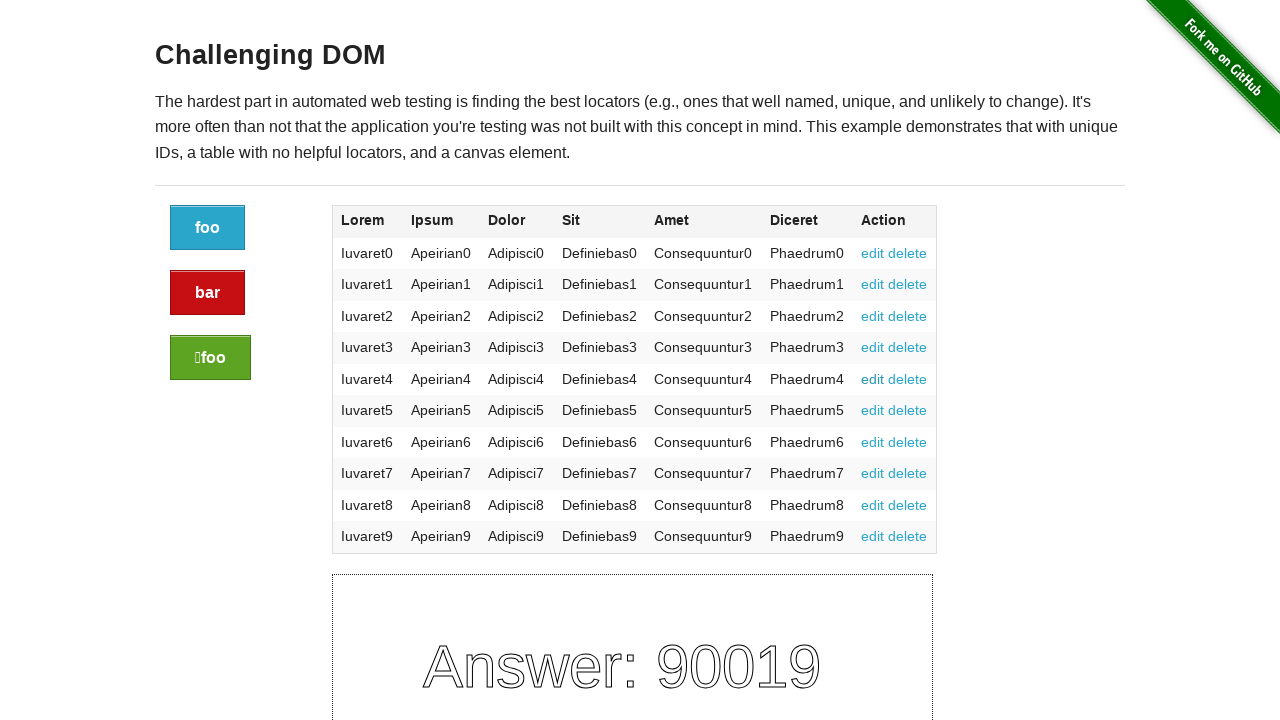

Clicked delete link for row 5 at (908, 379) on //table//tbody//tr[5]//td[7]//a[2]
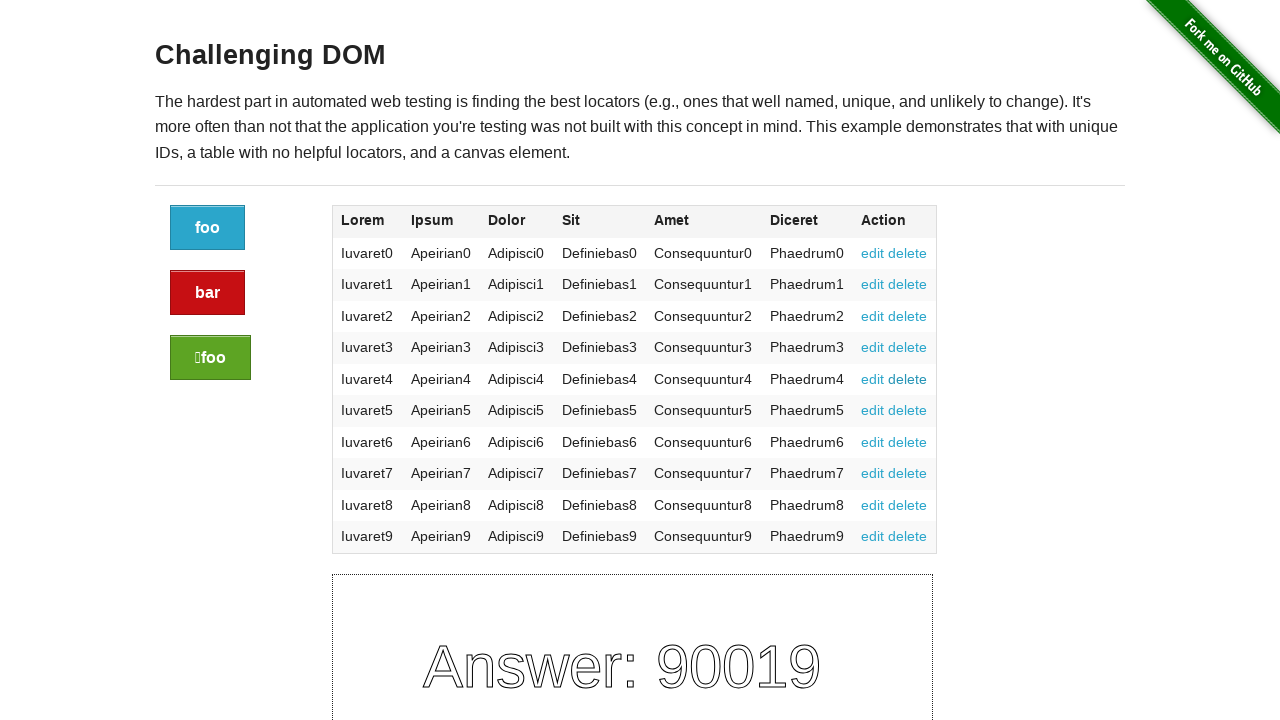

Clicked edit link for row 6 at (873, 410) on //table//tbody//tr[6]//td[7]//a[1]
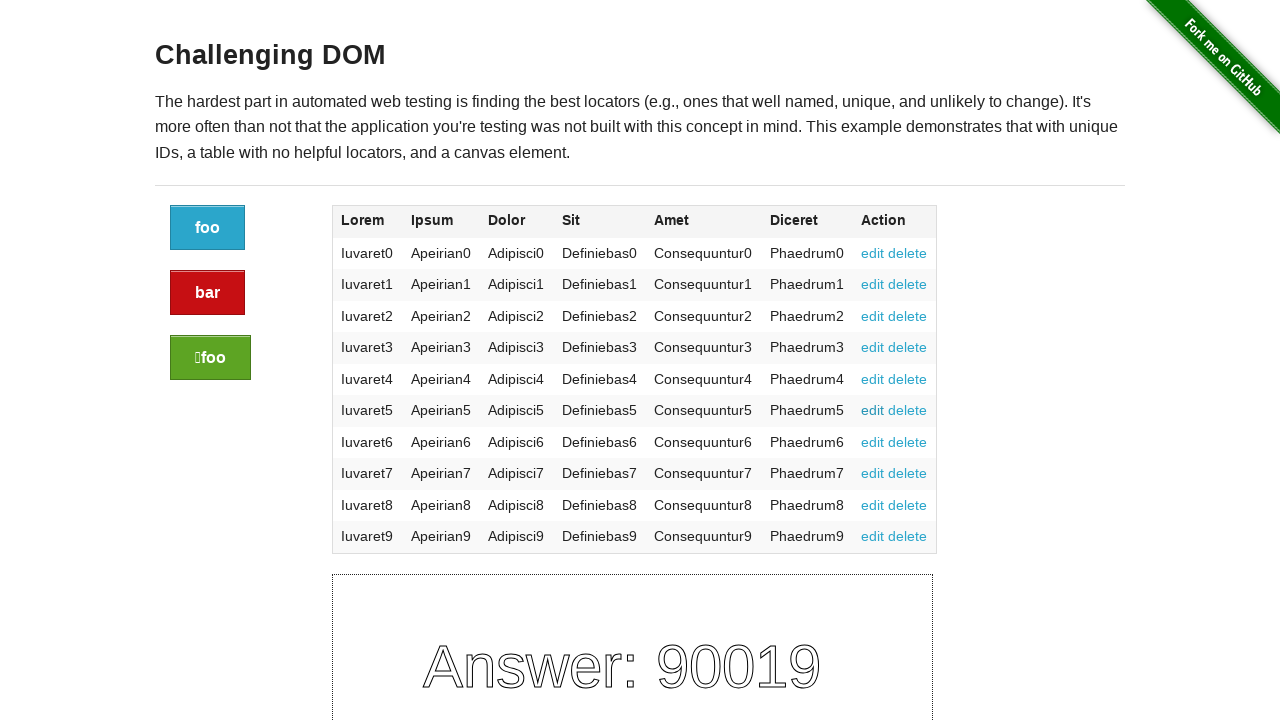

Clicked delete link for row 6 at (908, 410) on //table//tbody//tr[6]//td[7]//a[2]
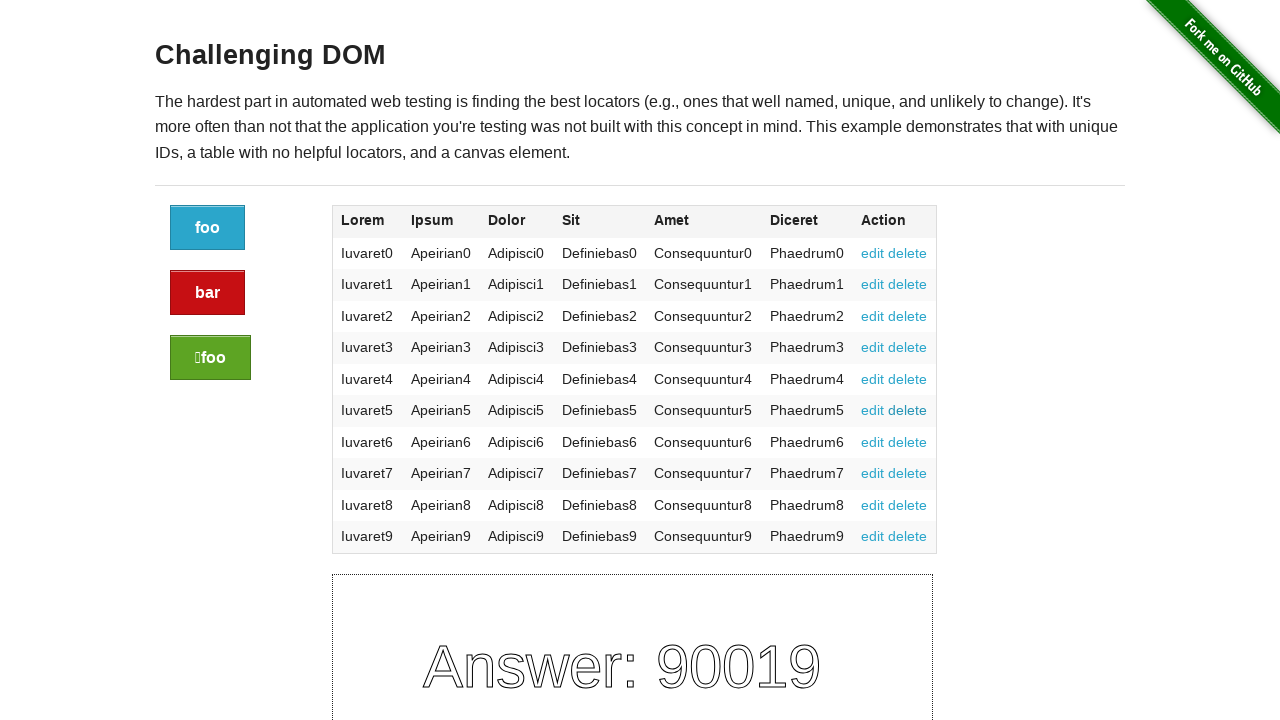

Clicked edit link for row 7 at (873, 442) on //table//tbody//tr[7]//td[7]//a[1]
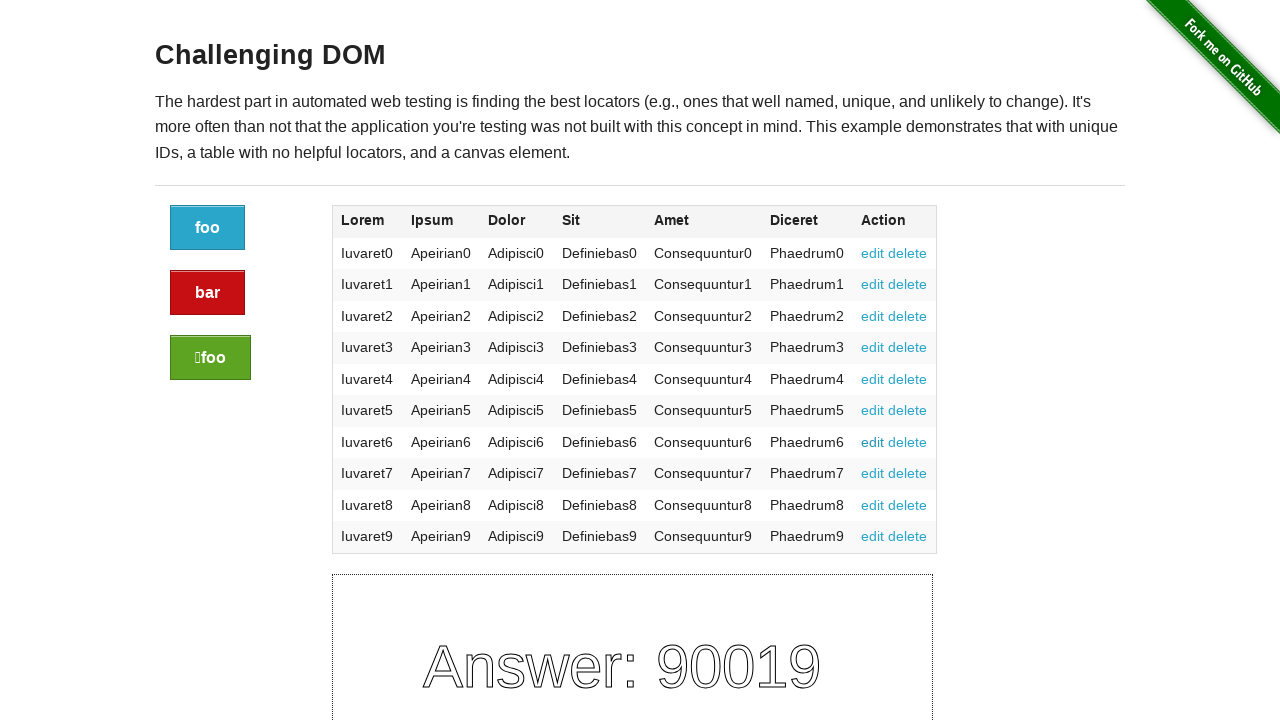

Clicked delete link for row 7 at (908, 442) on //table//tbody//tr[7]//td[7]//a[2]
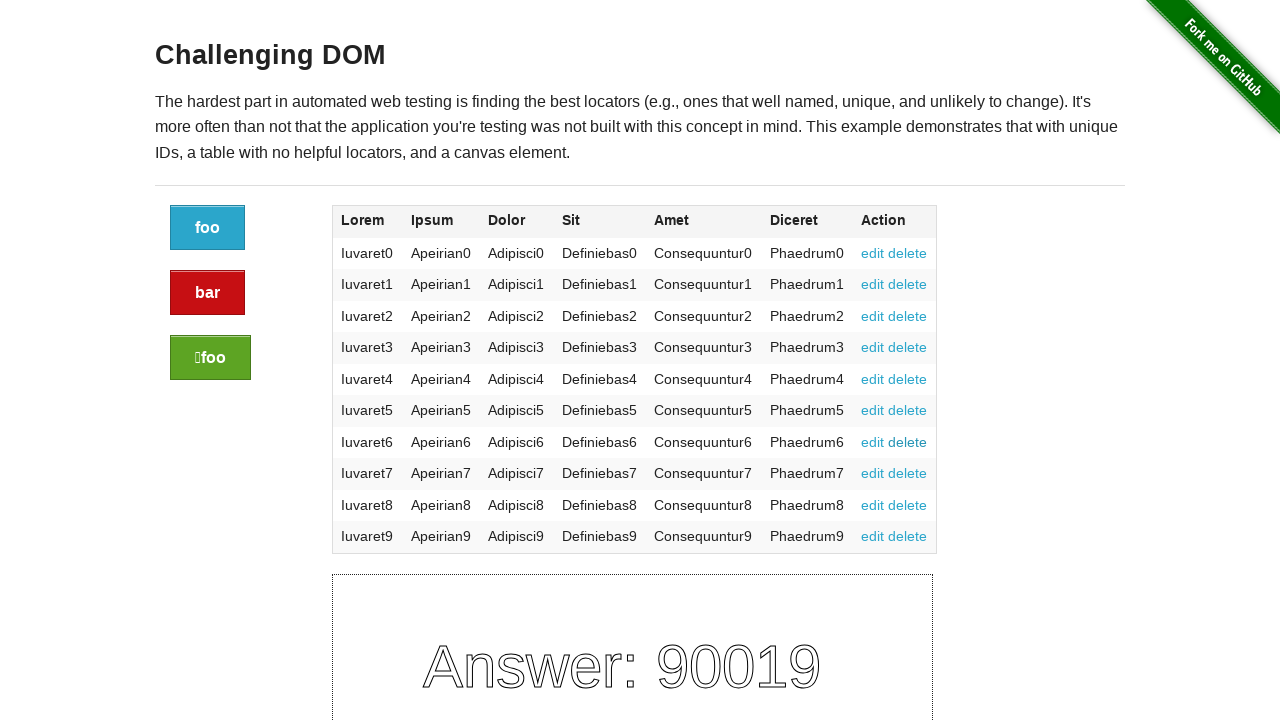

Clicked edit link for row 8 at (873, 473) on //table//tbody//tr[8]//td[7]//a[1]
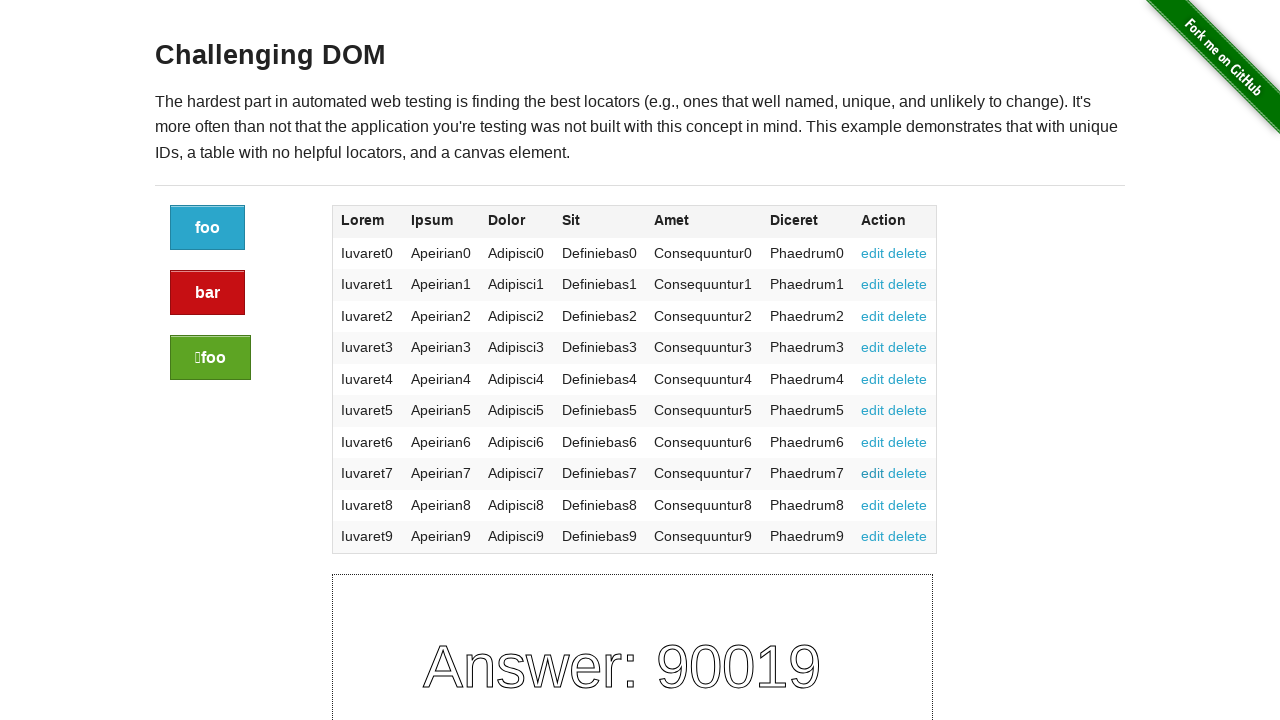

Clicked delete link for row 8 at (908, 473) on //table//tbody//tr[8]//td[7]//a[2]
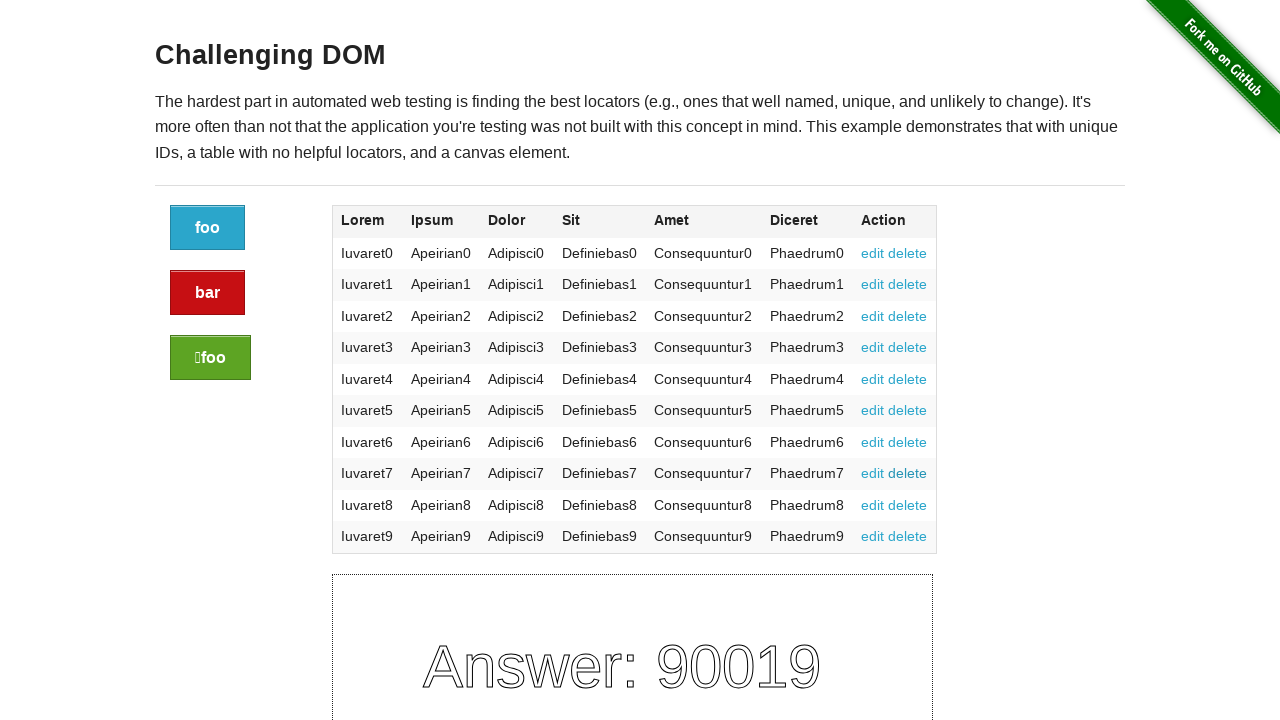

Clicked edit link for row 9 at (873, 505) on //table//tbody//tr[9]//td[7]//a[1]
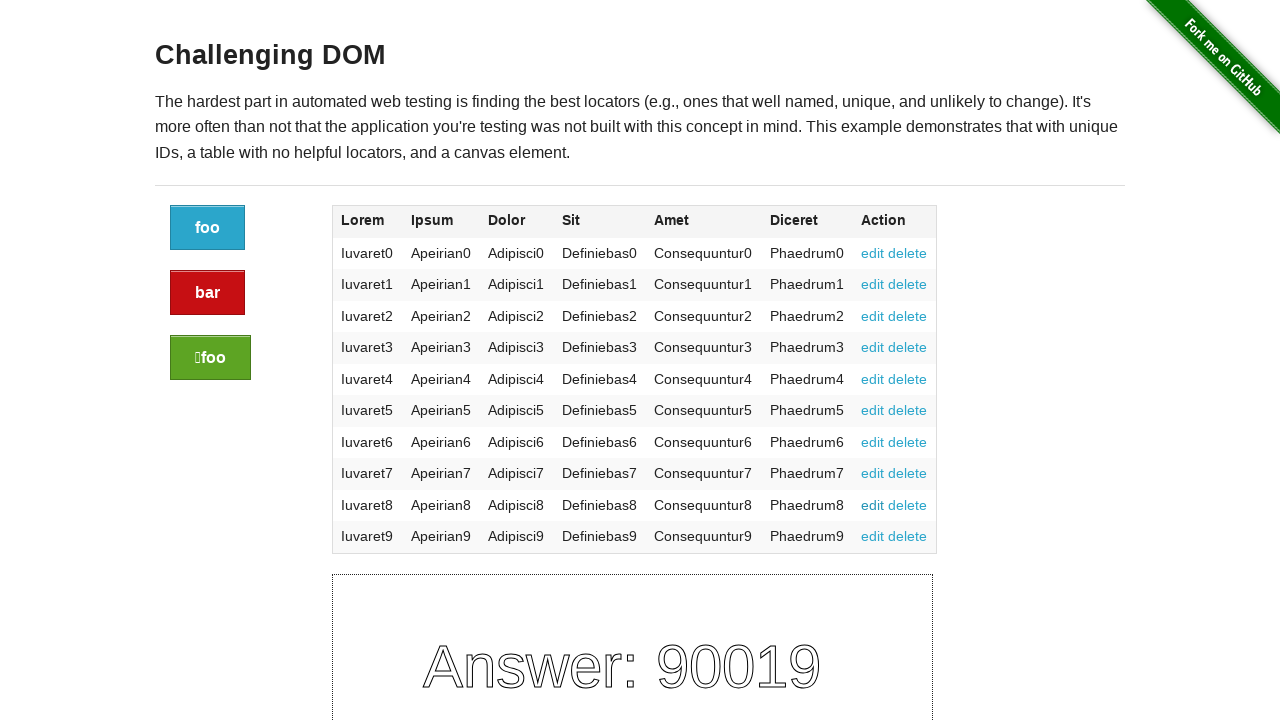

Clicked delete link for row 9 at (908, 505) on //table//tbody//tr[9]//td[7]//a[2]
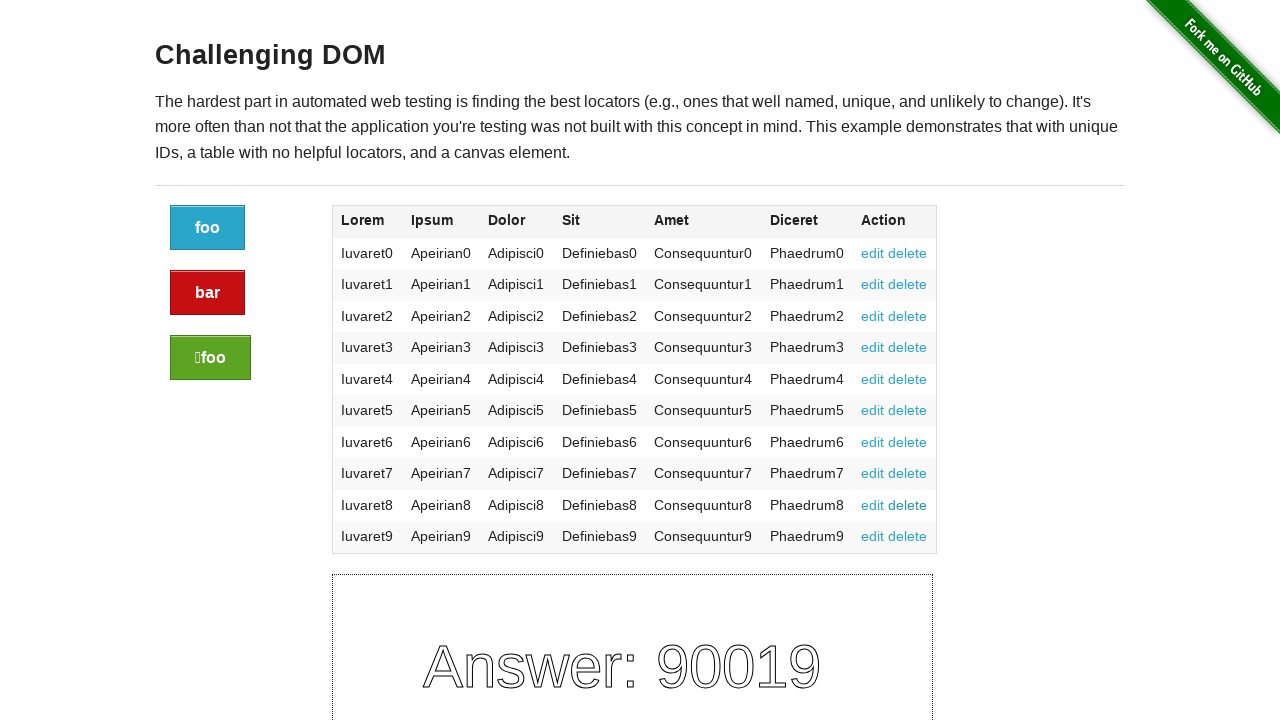

Clicked edit link for row 10 at (873, 536) on //table//tbody//tr[10]//td[7]//a[1]
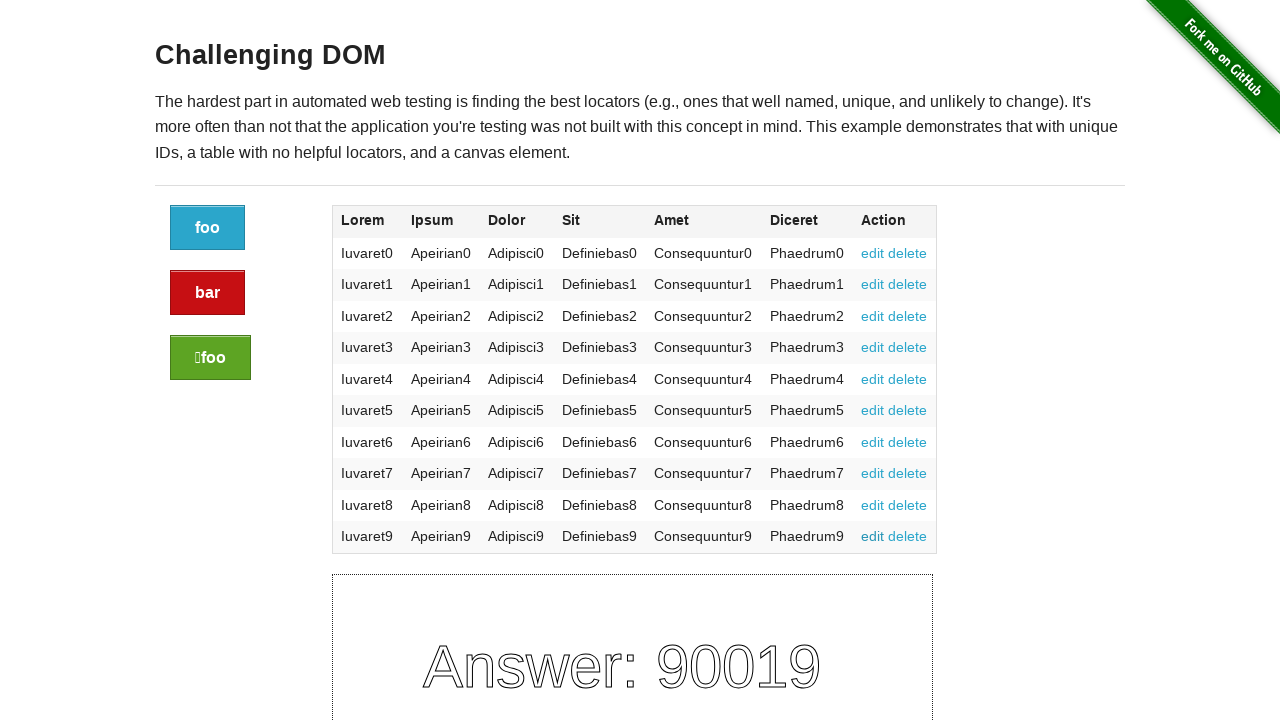

Clicked delete link for row 10 at (908, 536) on //table//tbody//tr[10]//td[7]//a[2]
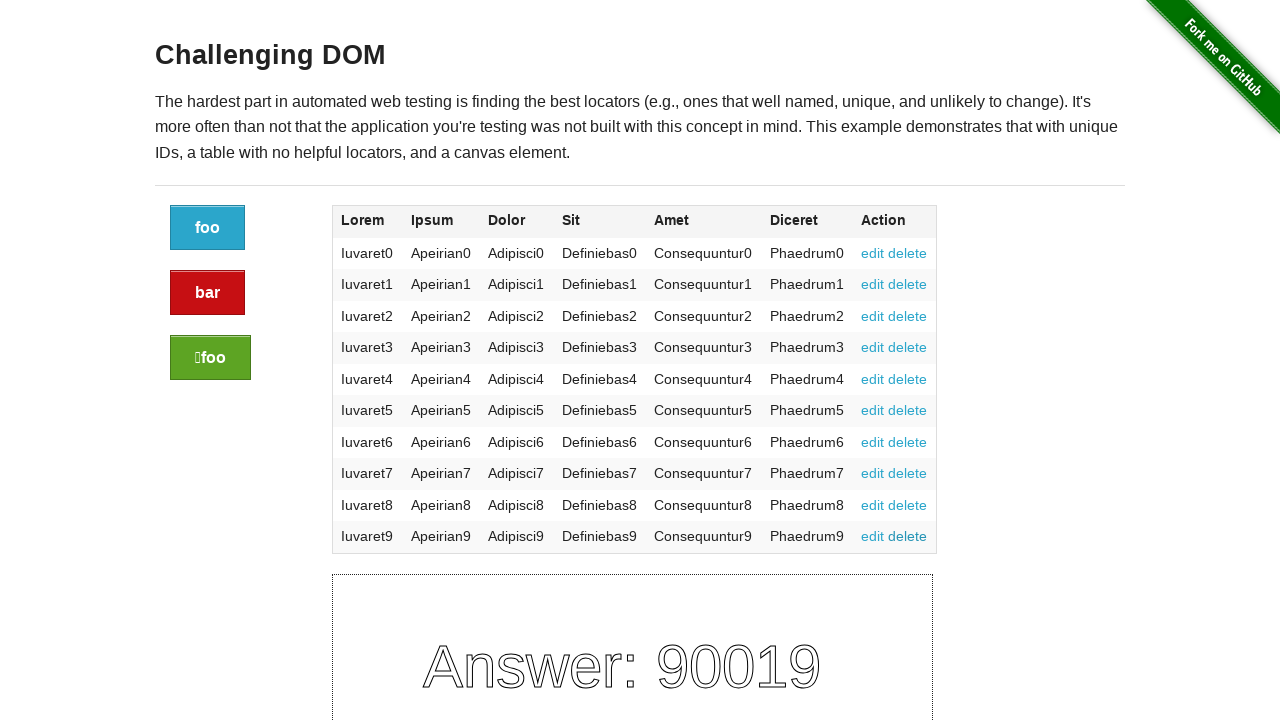

Clicked red button at (208, 293) on xpath=//div//a[@class='button alert']
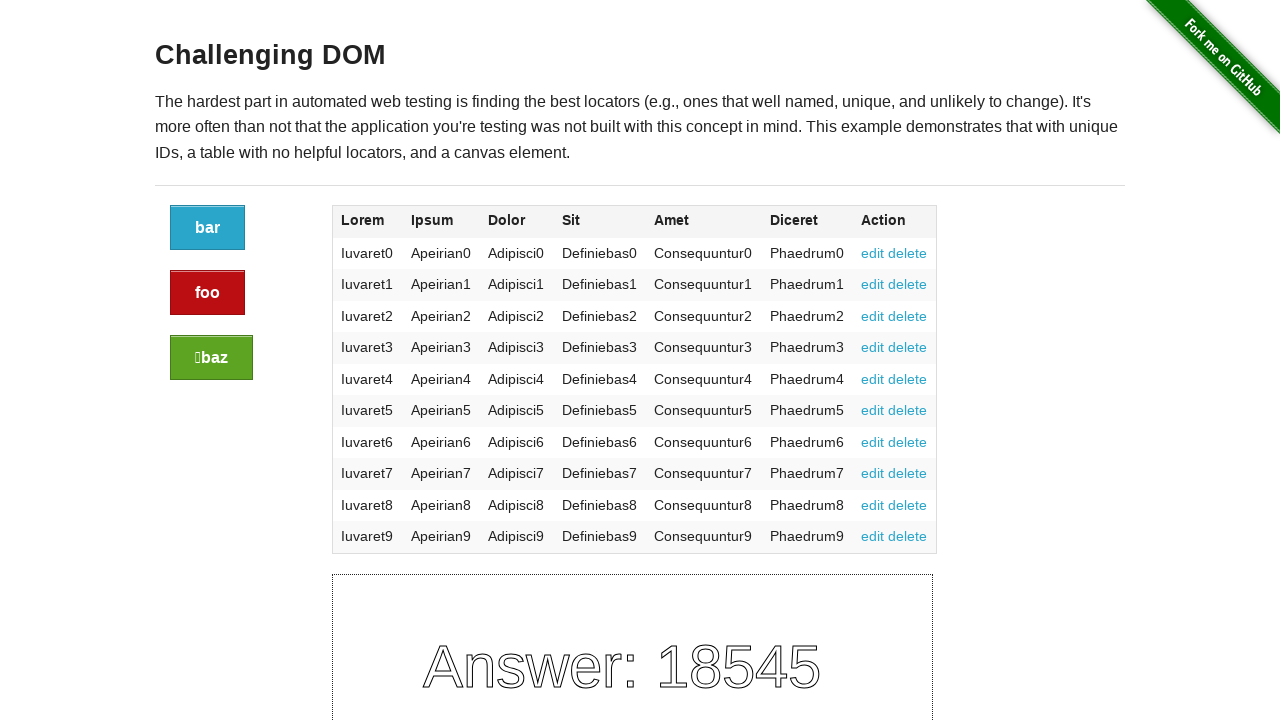

Clicked edit link for row 1 (after red button) at (873, 253) on //table//tbody//tr[1]//td[7]//a[1]
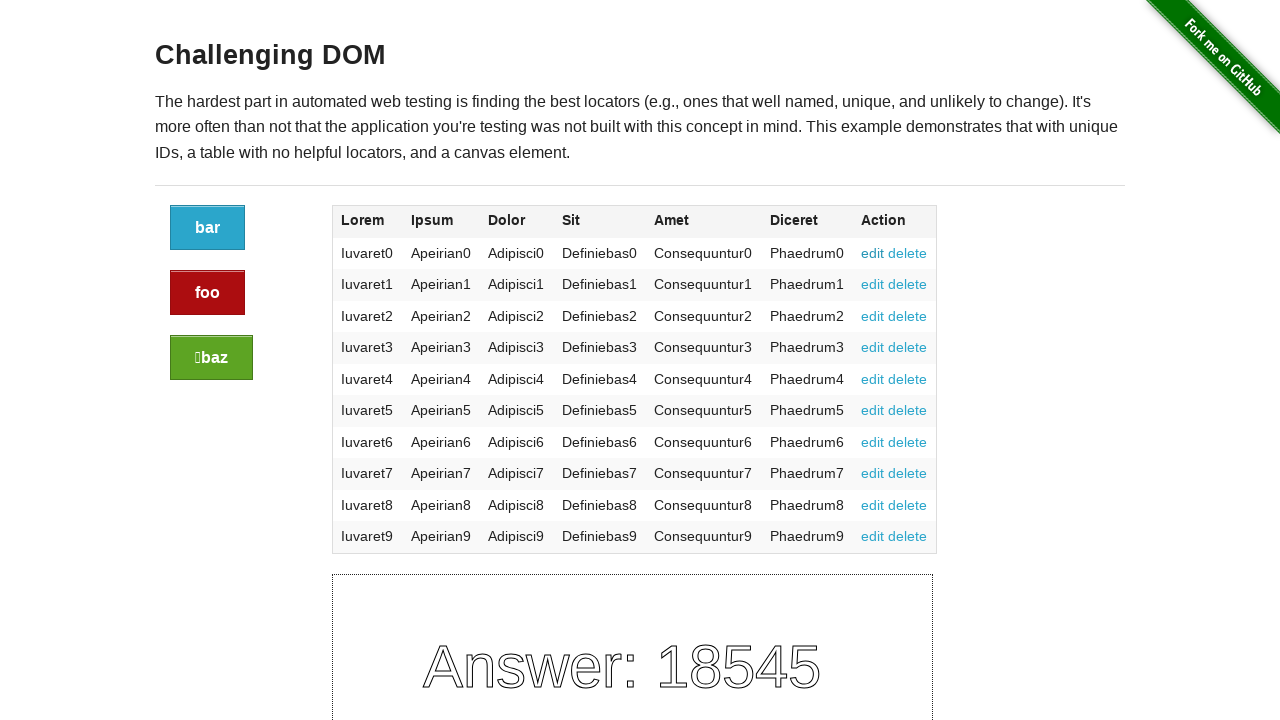

Clicked delete link for row 1 (after red button) at (908, 253) on //table//tbody//tr[1]//td[7]//a[2]
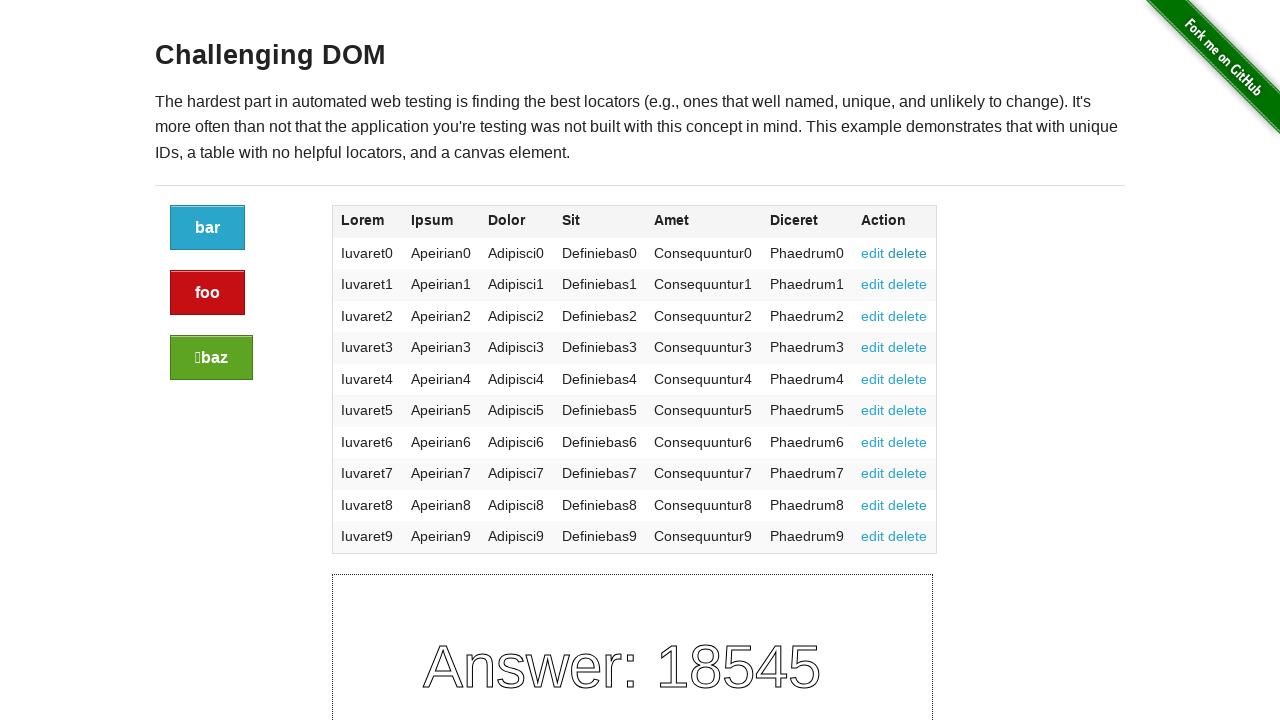

Clicked edit link for row 2 (after red button) at (873, 284) on //table//tbody//tr[2]//td[7]//a[1]
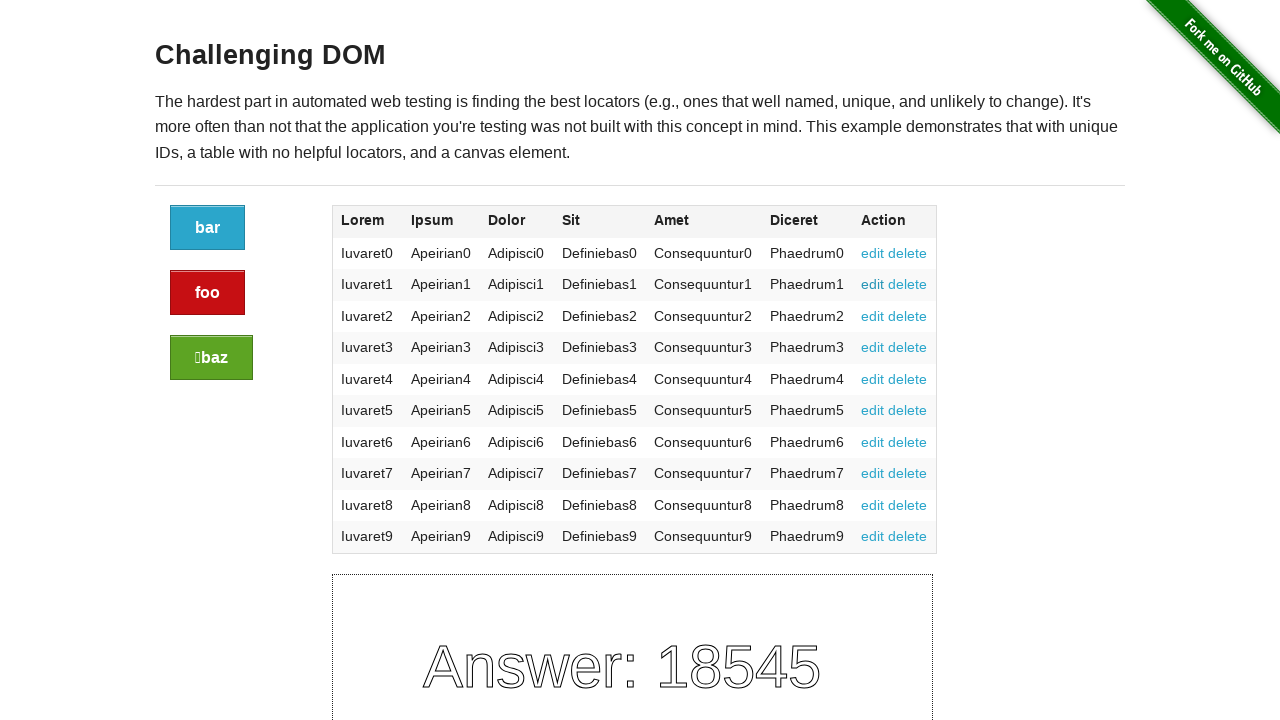

Clicked delete link for row 2 (after red button) at (908, 284) on //table//tbody//tr[2]//td[7]//a[2]
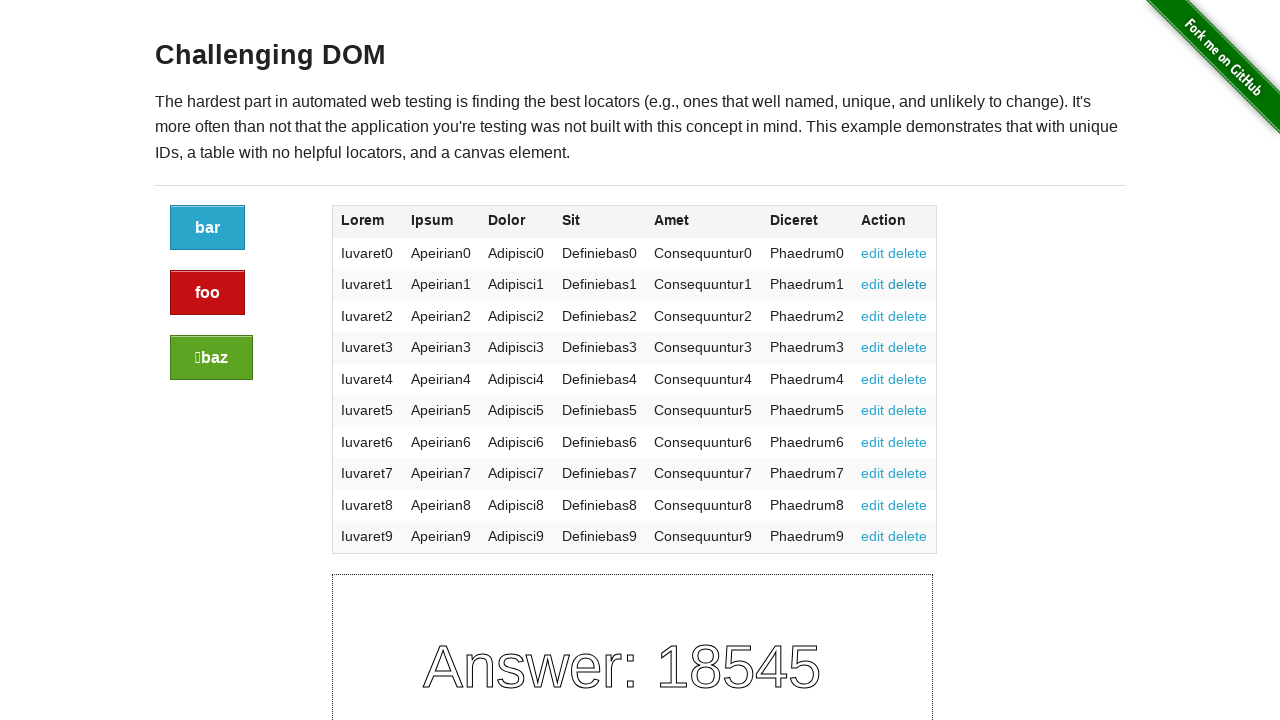

Clicked edit link for row 3 (after red button) at (873, 316) on //table//tbody//tr[3]//td[7]//a[1]
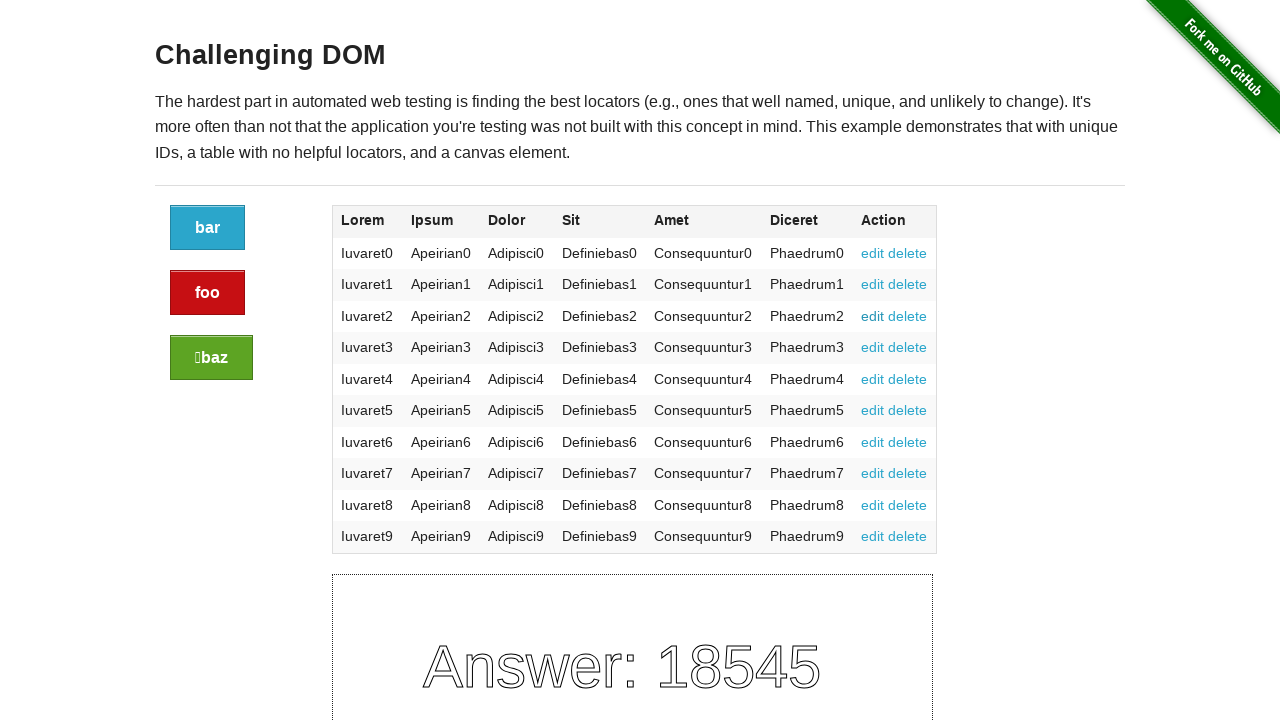

Clicked delete link for row 3 (after red button) at (908, 316) on //table//tbody//tr[3]//td[7]//a[2]
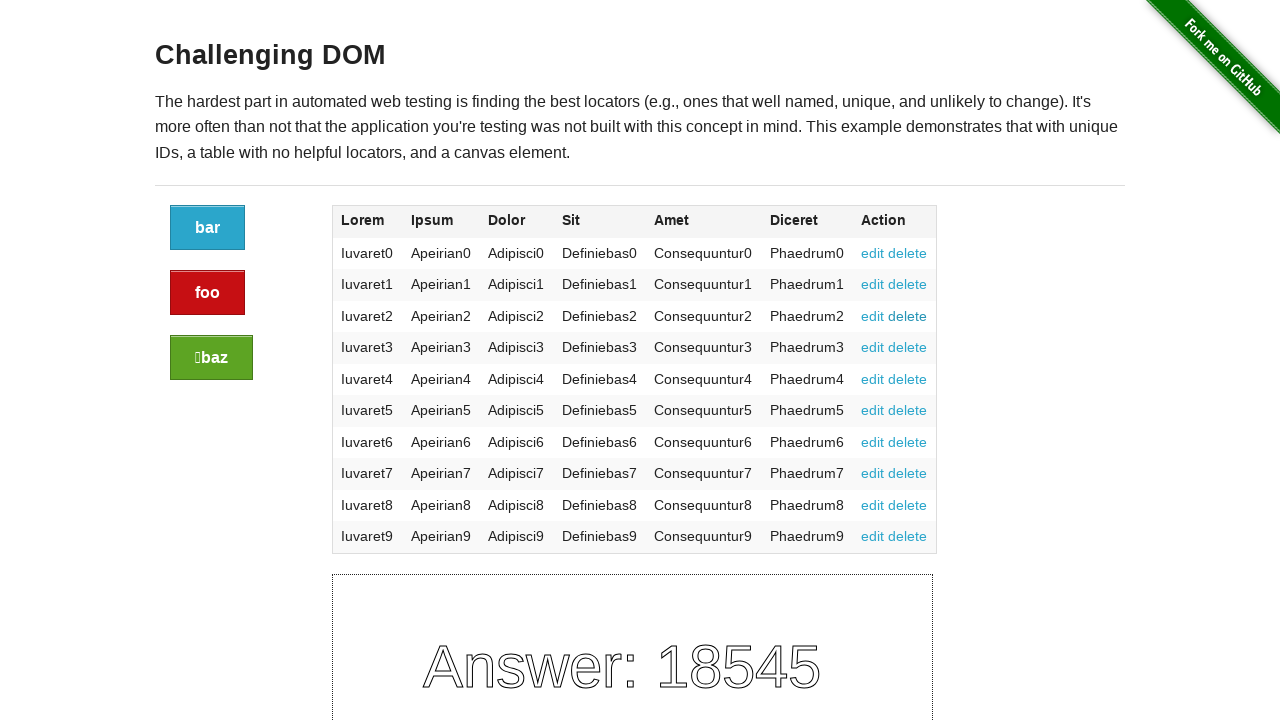

Clicked edit link for row 4 (after red button) at (873, 347) on //table//tbody//tr[4]//td[7]//a[1]
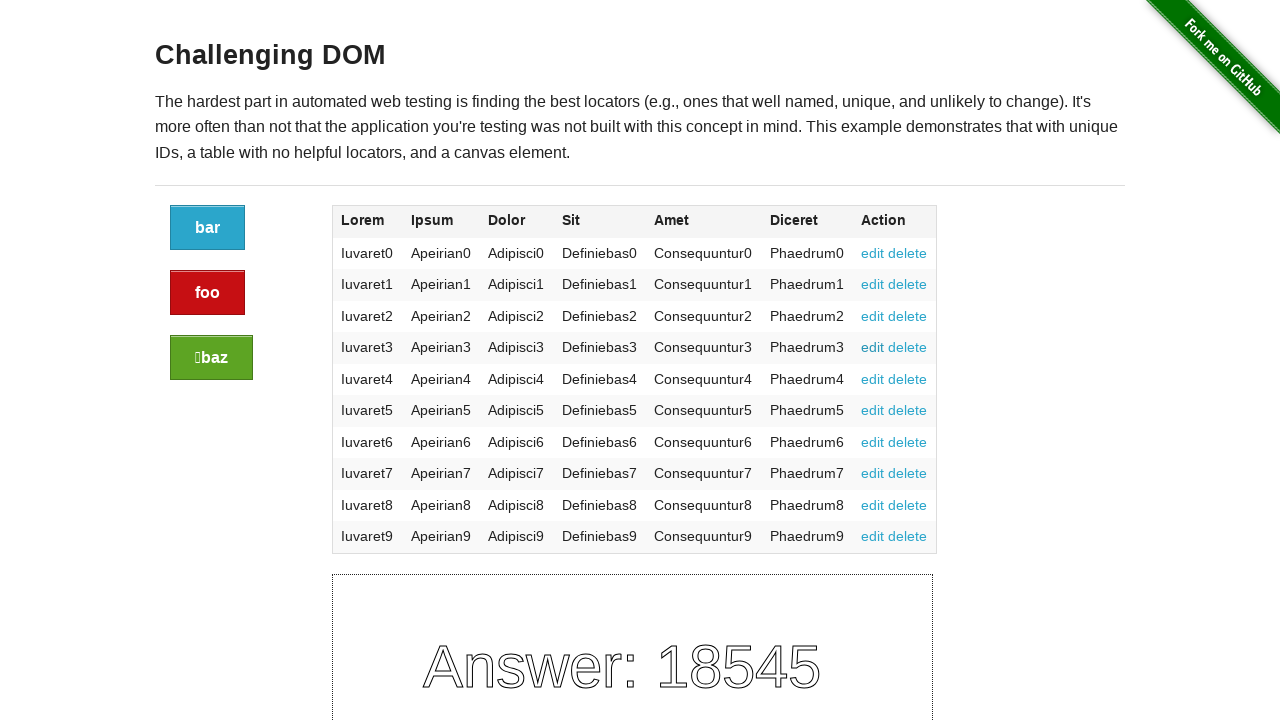

Clicked delete link for row 4 (after red button) at (908, 347) on //table//tbody//tr[4]//td[7]//a[2]
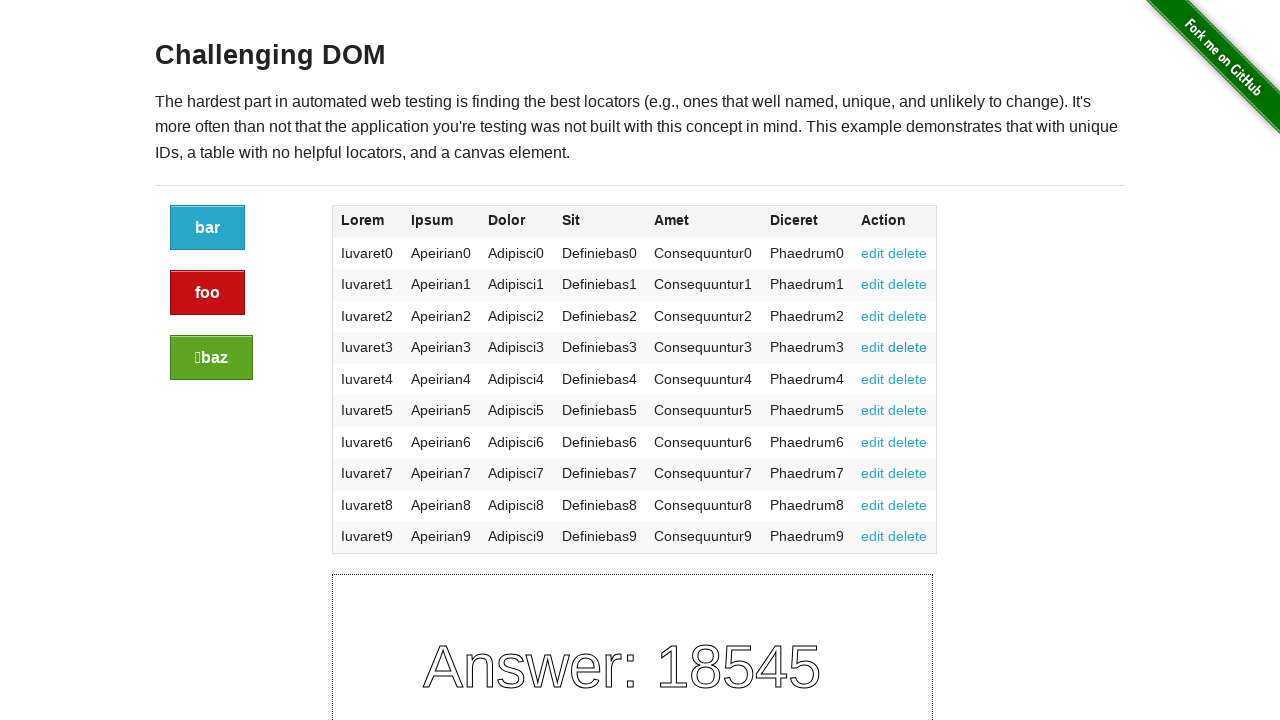

Clicked edit link for row 5 (after red button) at (873, 379) on //table//tbody//tr[5]//td[7]//a[1]
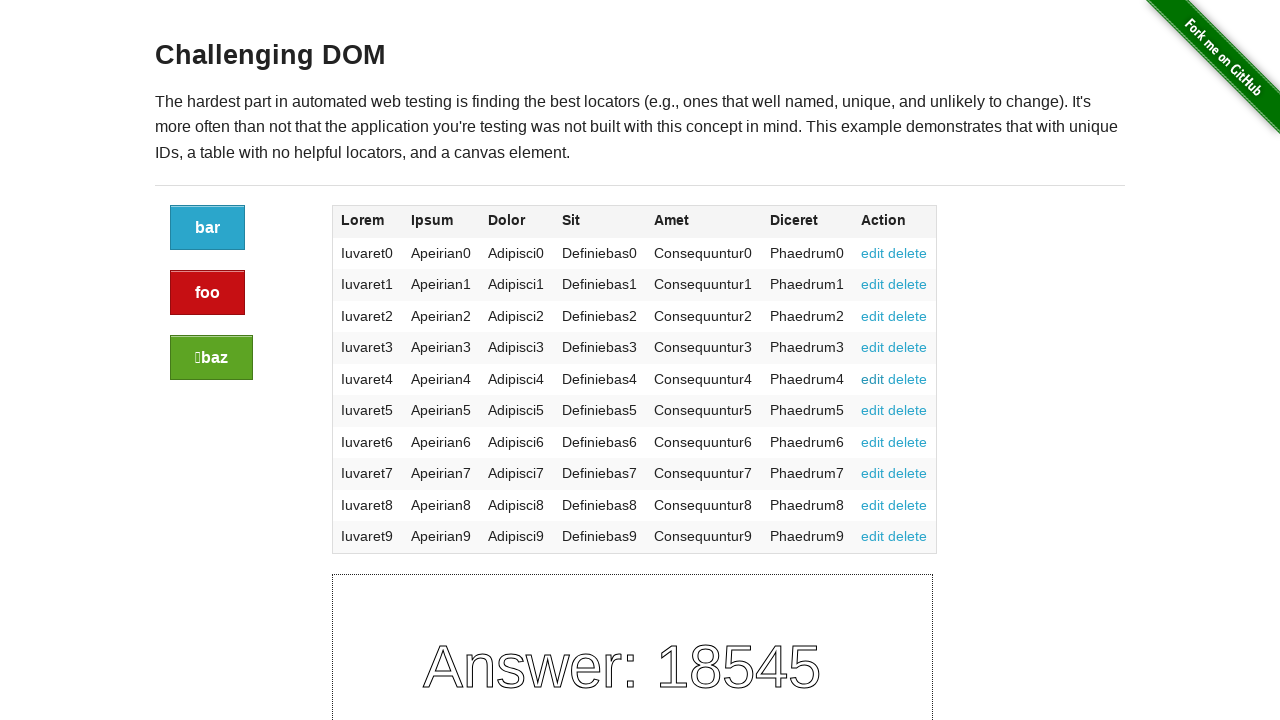

Clicked delete link for row 5 (after red button) at (908, 379) on //table//tbody//tr[5]//td[7]//a[2]
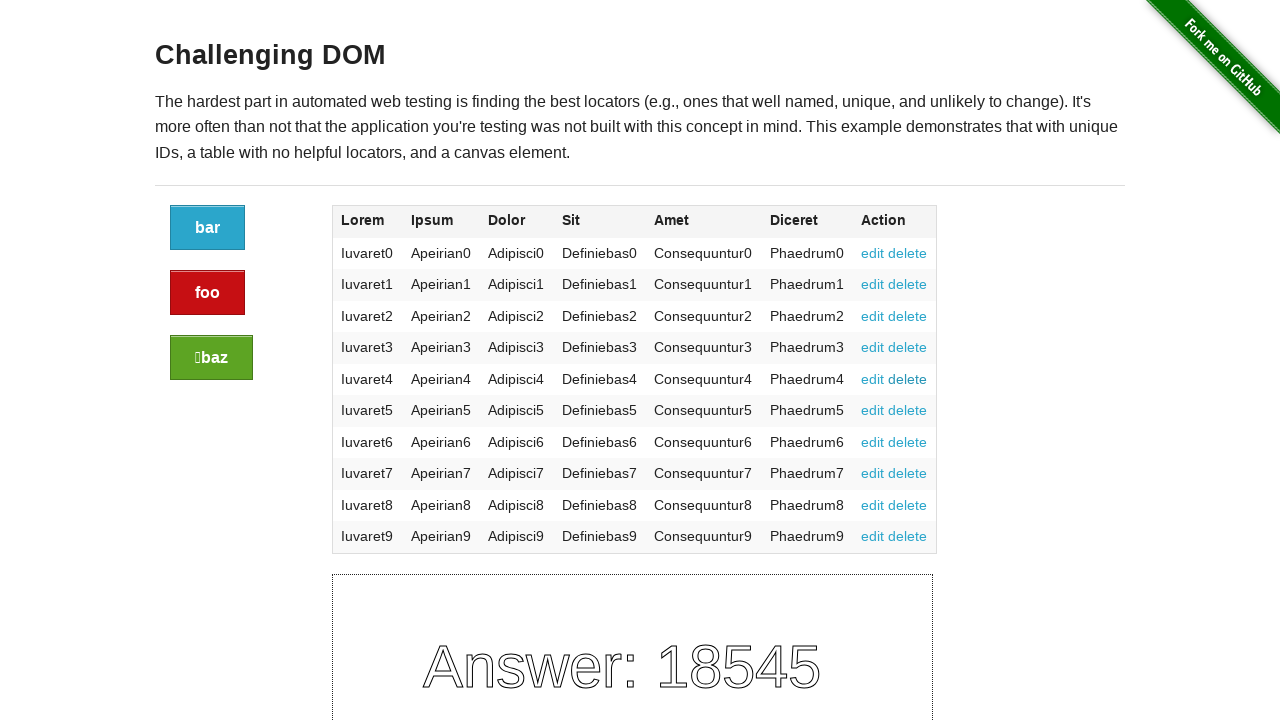

Clicked edit link for row 6 (after red button) at (873, 410) on //table//tbody//tr[6]//td[7]//a[1]
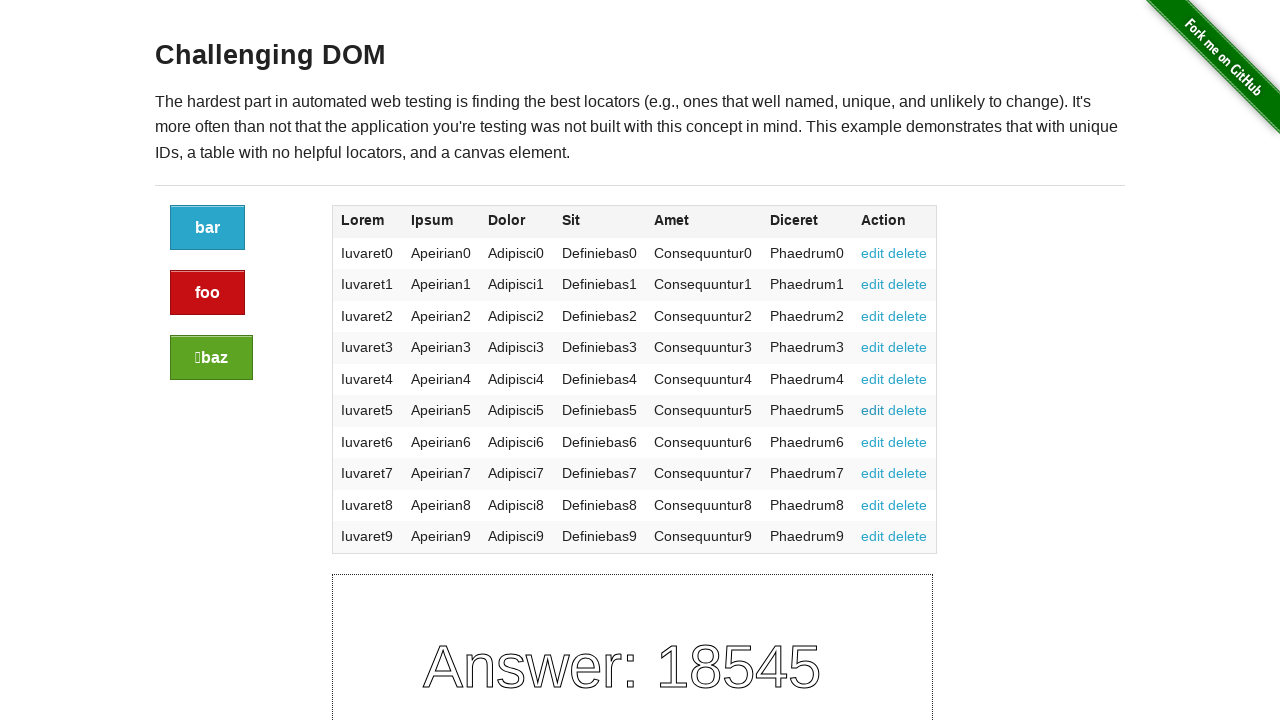

Clicked delete link for row 6 (after red button) at (908, 410) on //table//tbody//tr[6]//td[7]//a[2]
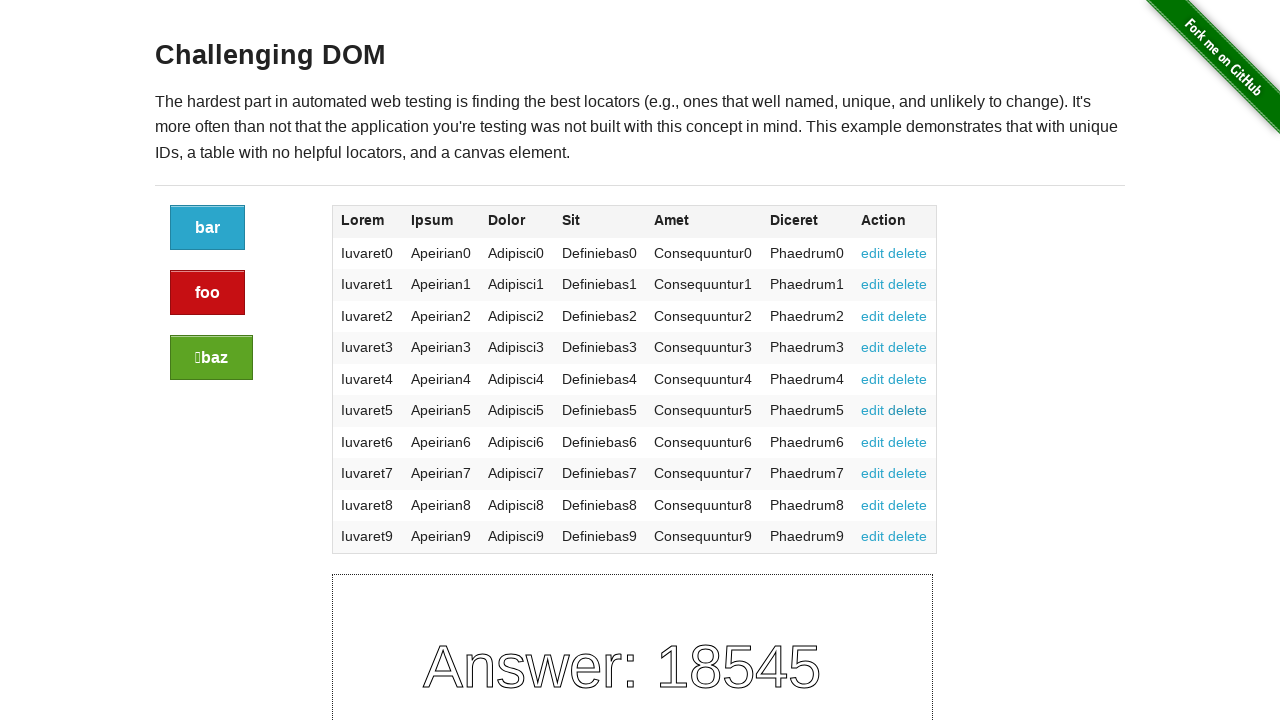

Clicked edit link for row 7 (after red button) at (873, 442) on //table//tbody//tr[7]//td[7]//a[1]
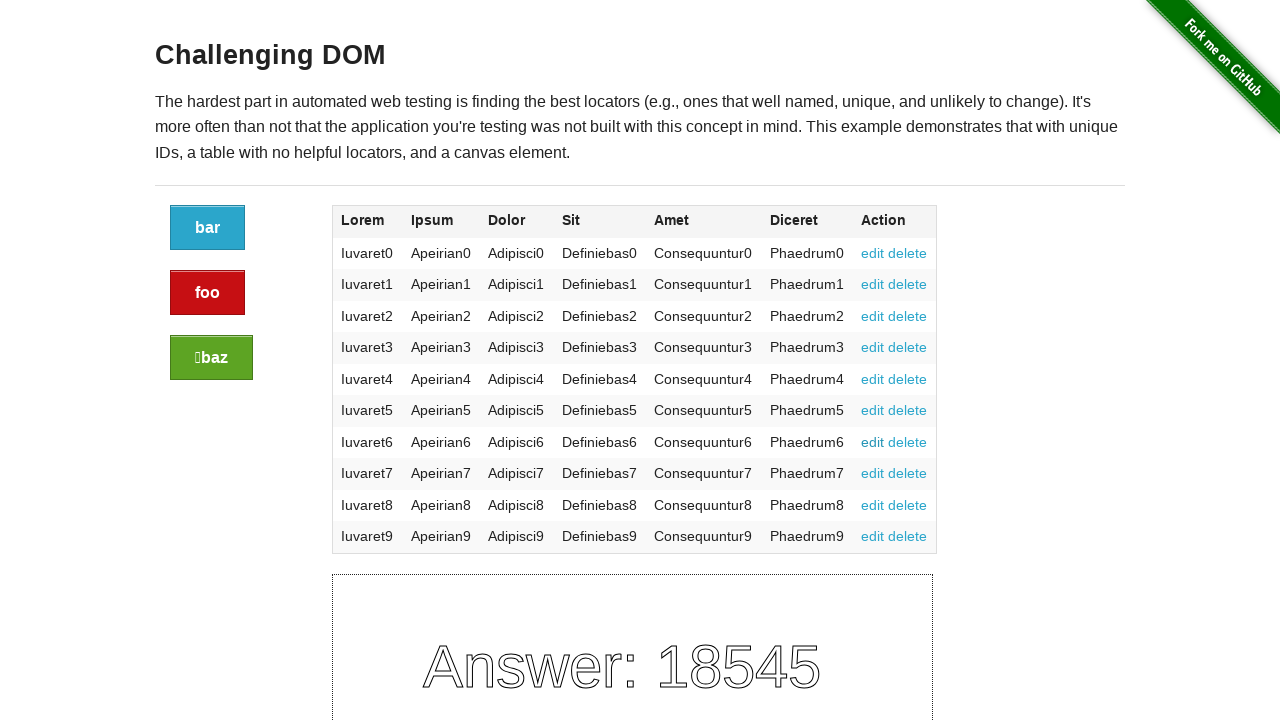

Clicked delete link for row 7 (after red button) at (908, 442) on //table//tbody//tr[7]//td[7]//a[2]
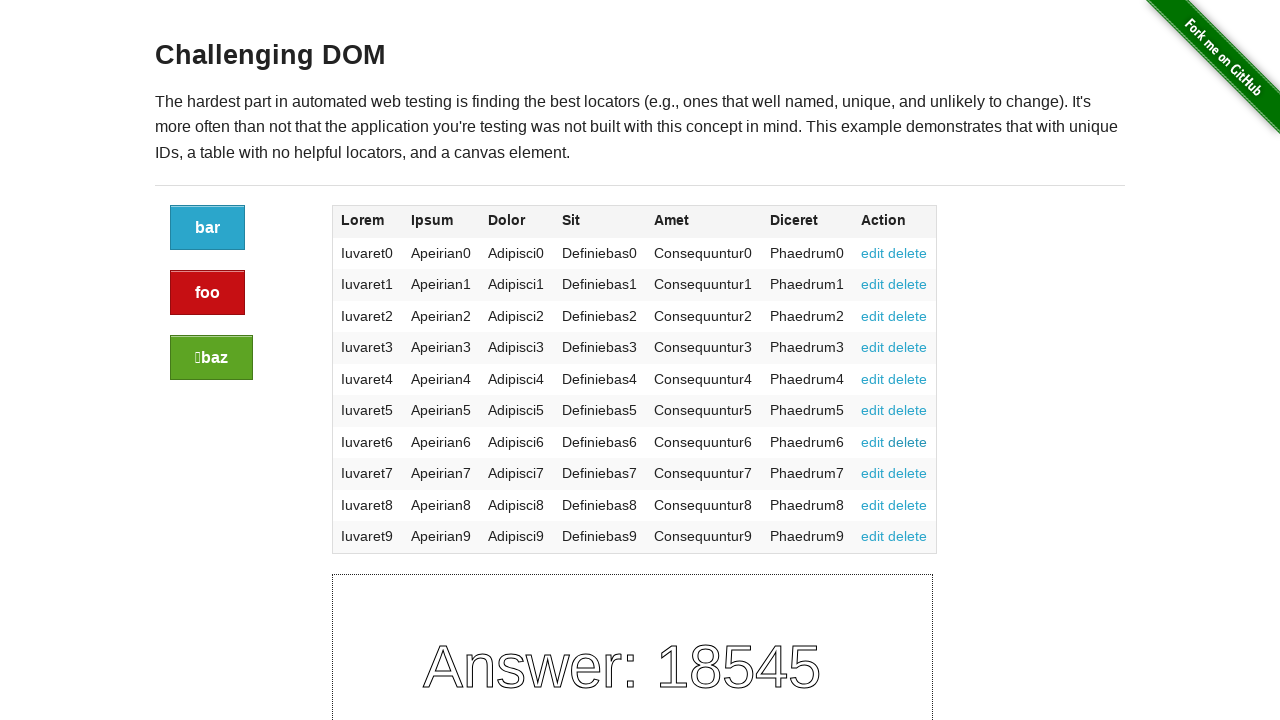

Clicked edit link for row 8 (after red button) at (873, 473) on //table//tbody//tr[8]//td[7]//a[1]
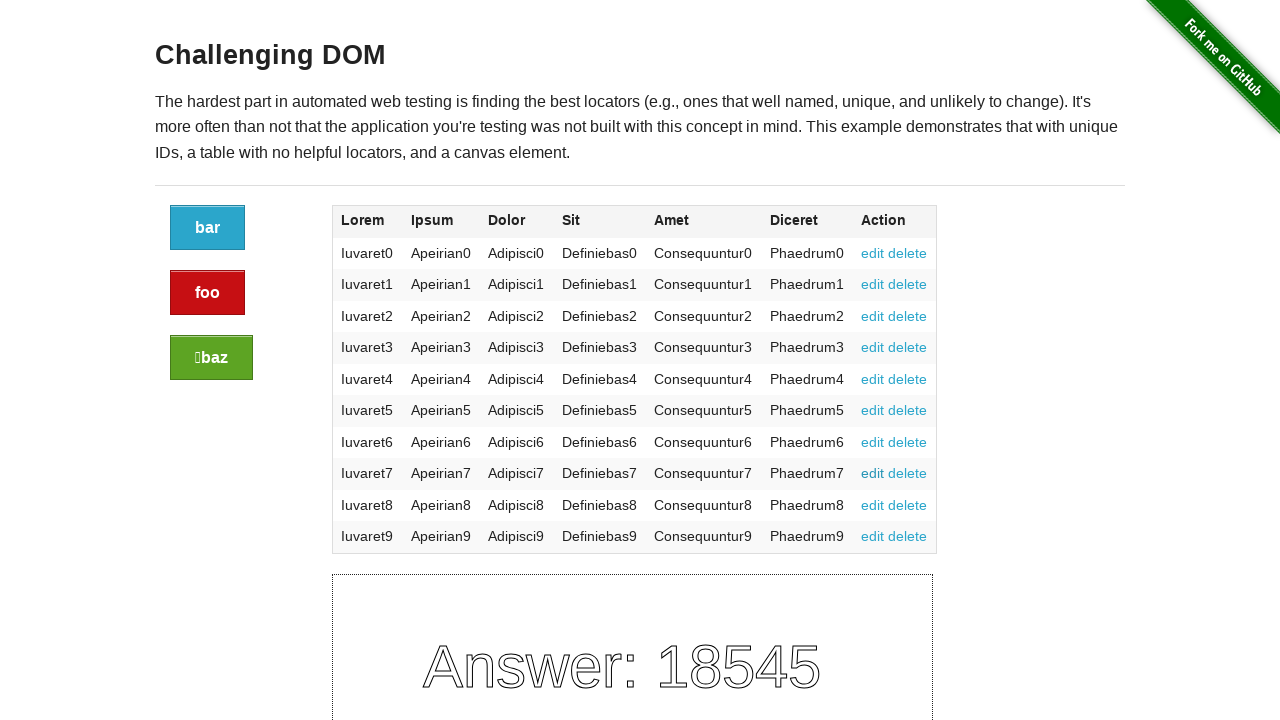

Clicked delete link for row 8 (after red button) at (908, 473) on //table//tbody//tr[8]//td[7]//a[2]
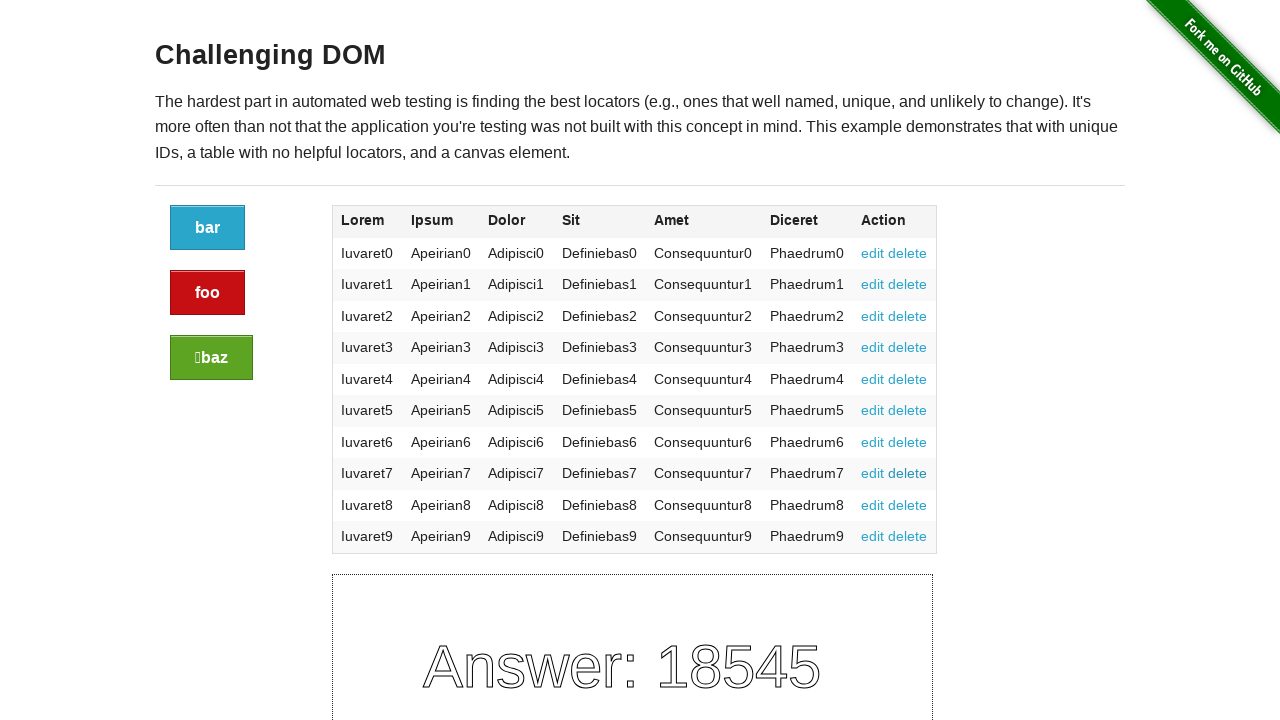

Clicked edit link for row 9 (after red button) at (873, 505) on //table//tbody//tr[9]//td[7]//a[1]
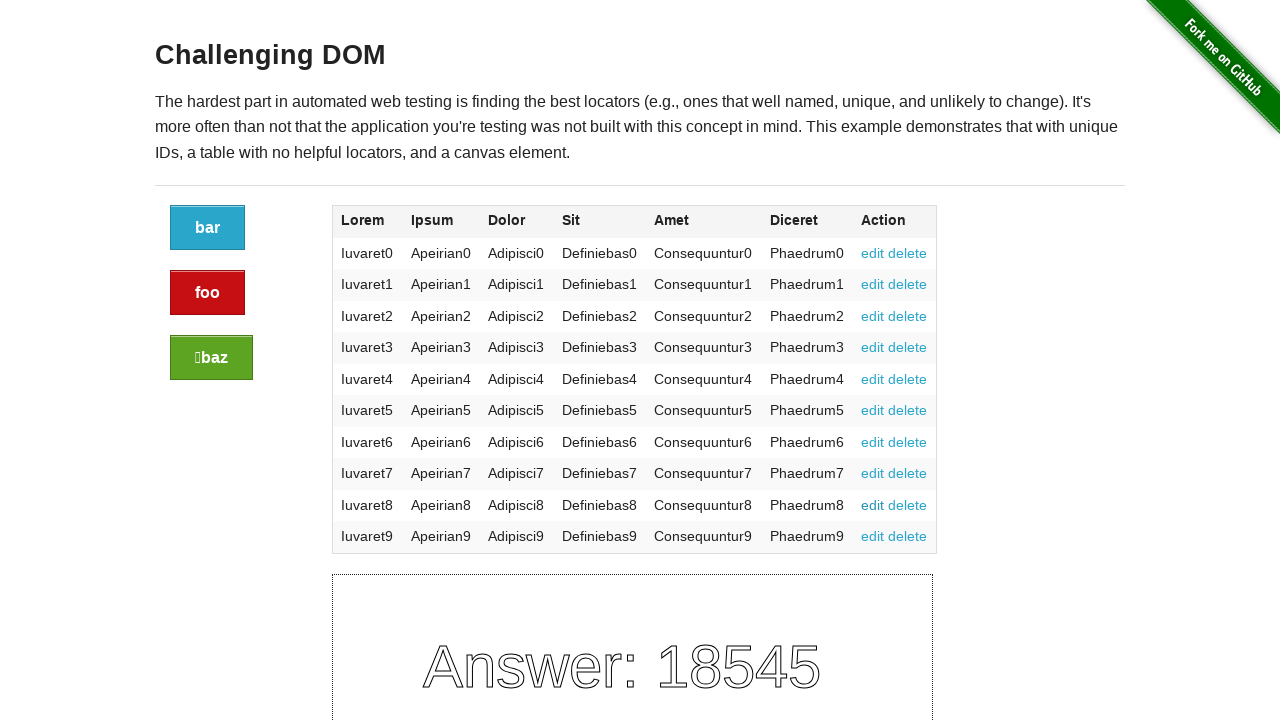

Clicked delete link for row 9 (after red button) at (908, 505) on //table//tbody//tr[9]//td[7]//a[2]
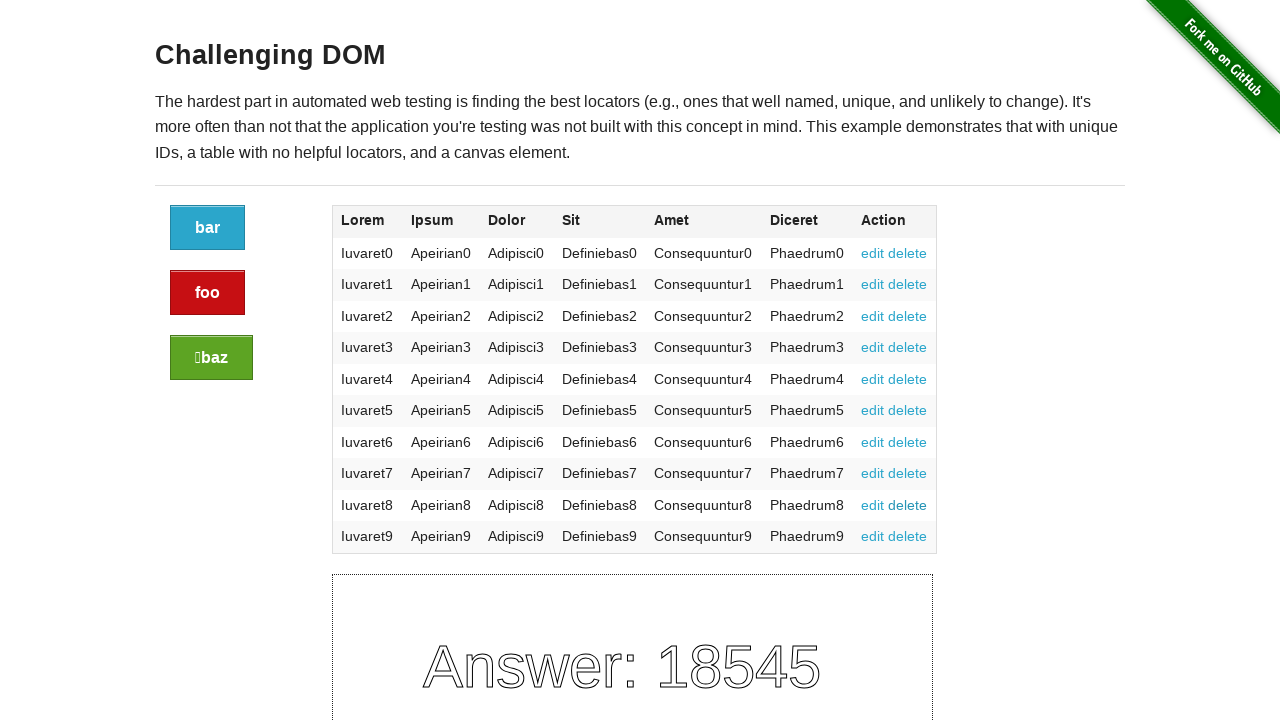

Clicked edit link for row 10 (after red button) at (873, 536) on //table//tbody//tr[10]//td[7]//a[1]
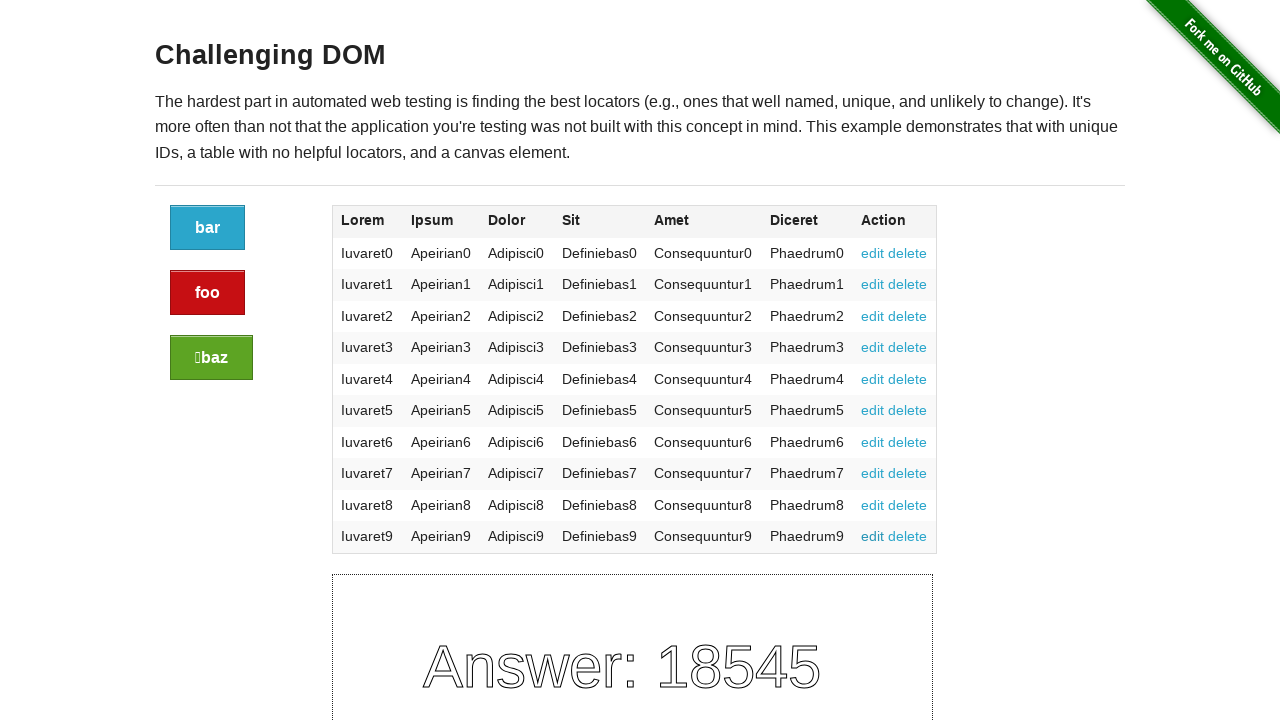

Clicked delete link for row 10 (after red button) at (908, 536) on //table//tbody//tr[10]//td[7]//a[2]
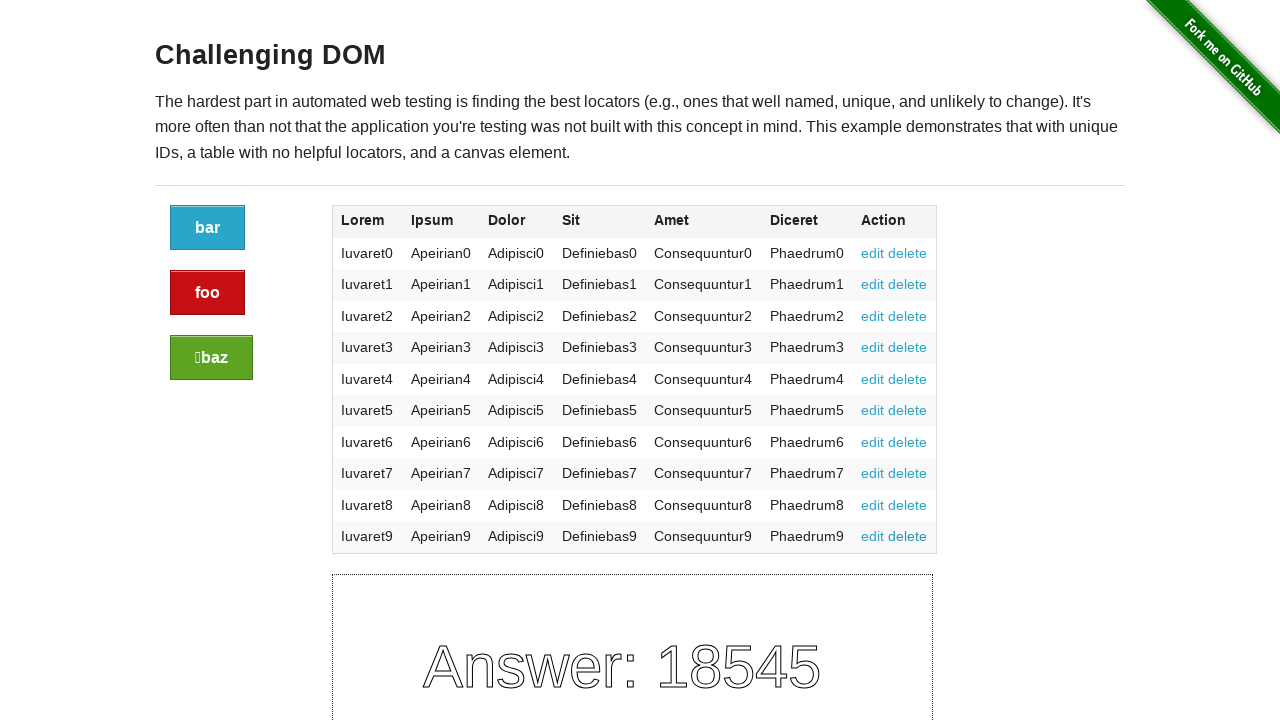

Clicked green button at (212, 358) on xpath=//div//a[@class='button success']
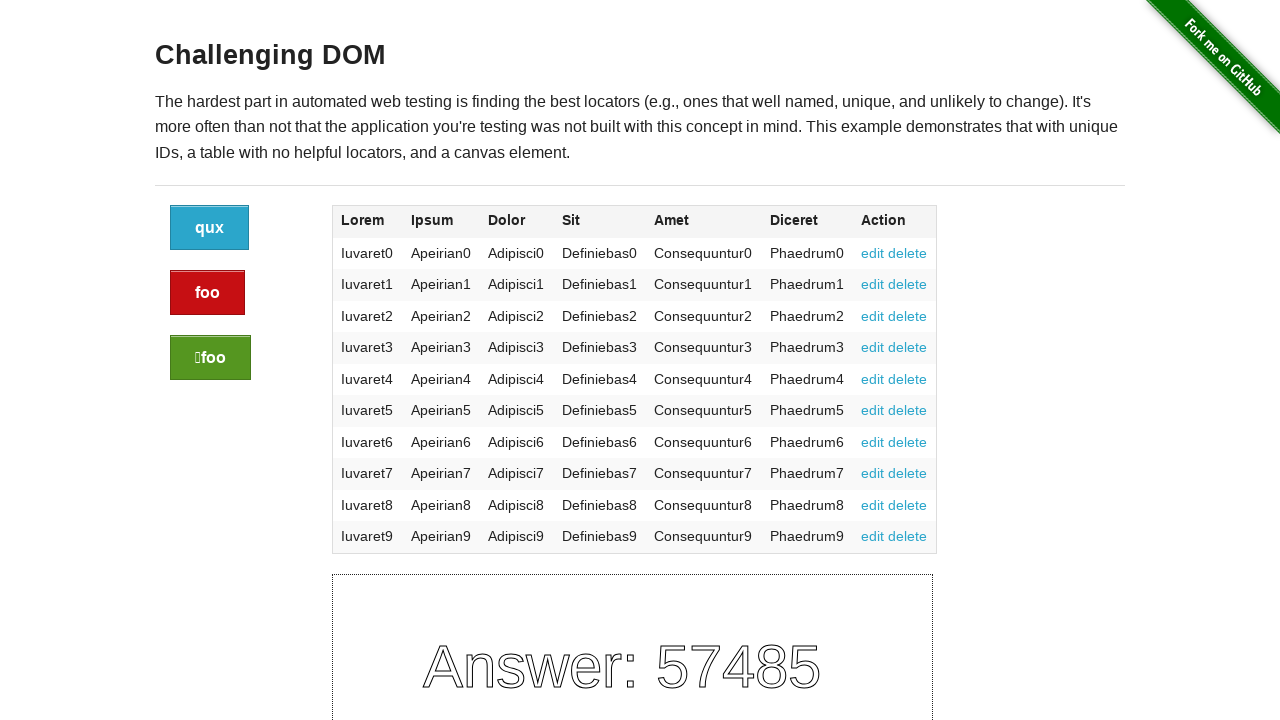

Clicked edit link for row 1 (after green button) at (873, 253) on //table//tbody//tr[1]//td[7]//a[1]
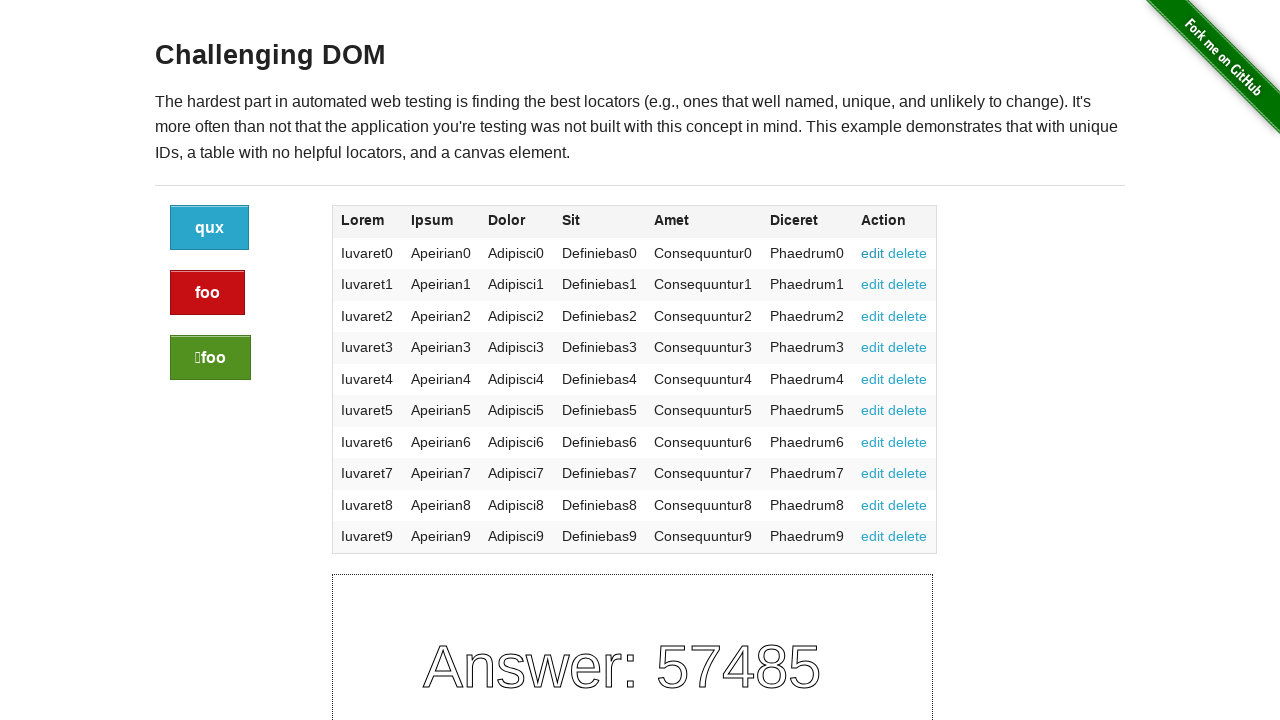

Clicked delete link for row 1 (after green button) at (908, 253) on //table//tbody//tr[1]//td[7]//a[2]
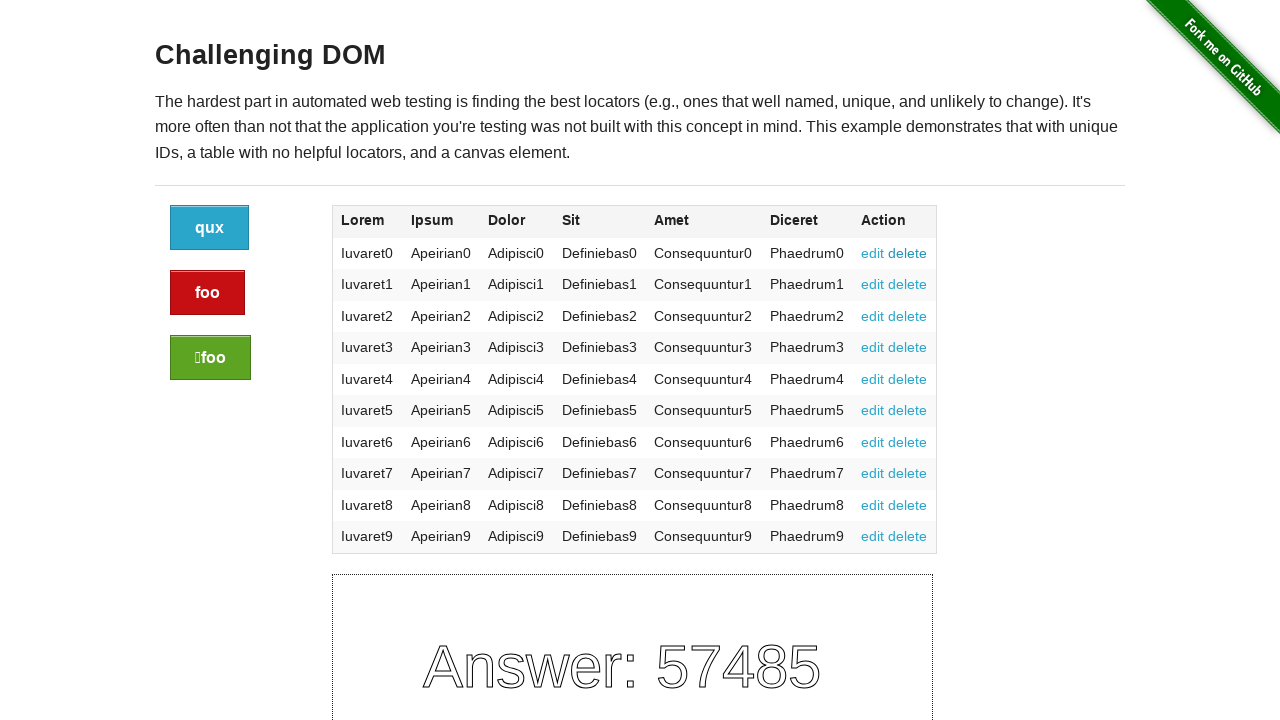

Clicked edit link for row 2 (after green button) at (873, 284) on //table//tbody//tr[2]//td[7]//a[1]
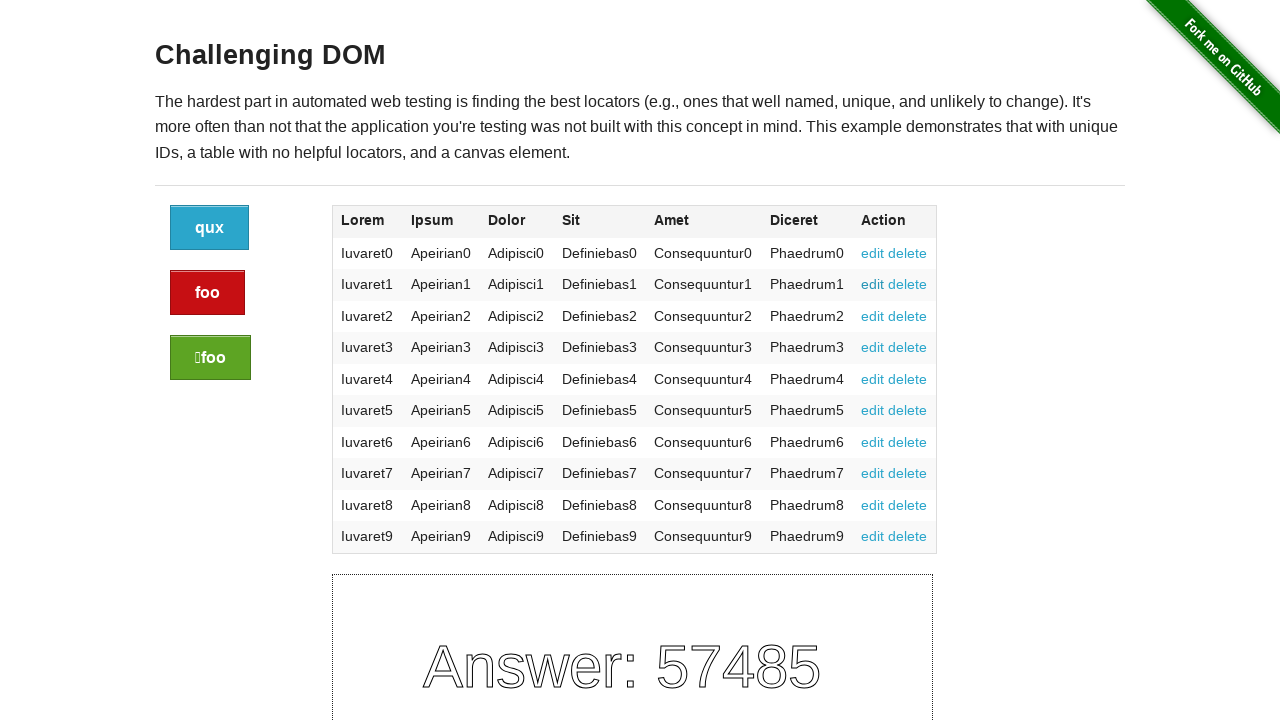

Clicked delete link for row 2 (after green button) at (908, 284) on //table//tbody//tr[2]//td[7]//a[2]
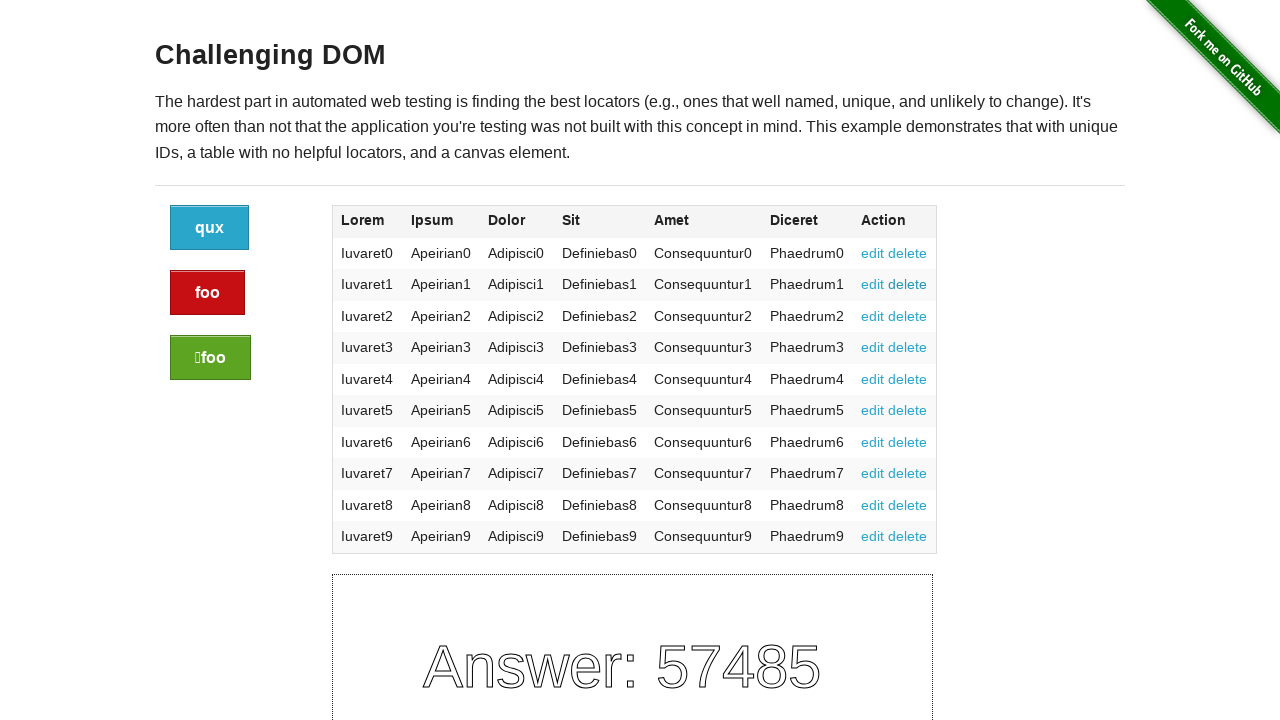

Clicked edit link for row 3 (after green button) at (873, 316) on //table//tbody//tr[3]//td[7]//a[1]
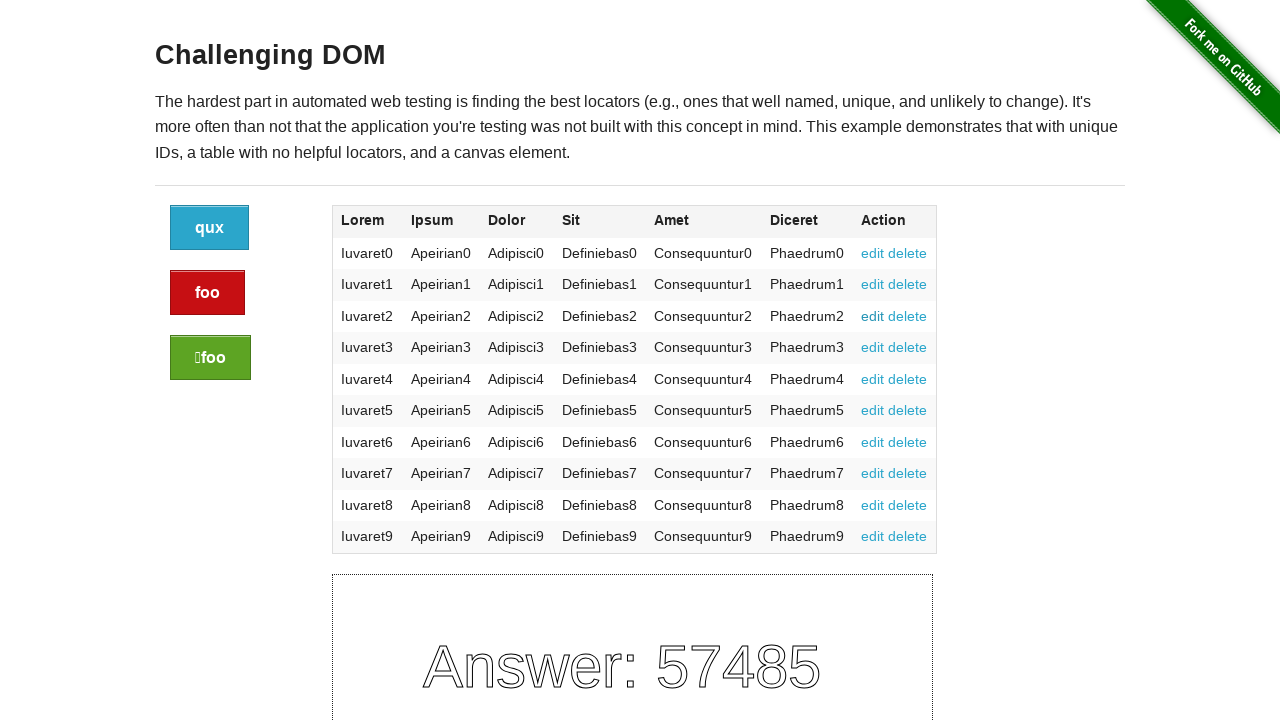

Clicked delete link for row 3 (after green button) at (908, 316) on //table//tbody//tr[3]//td[7]//a[2]
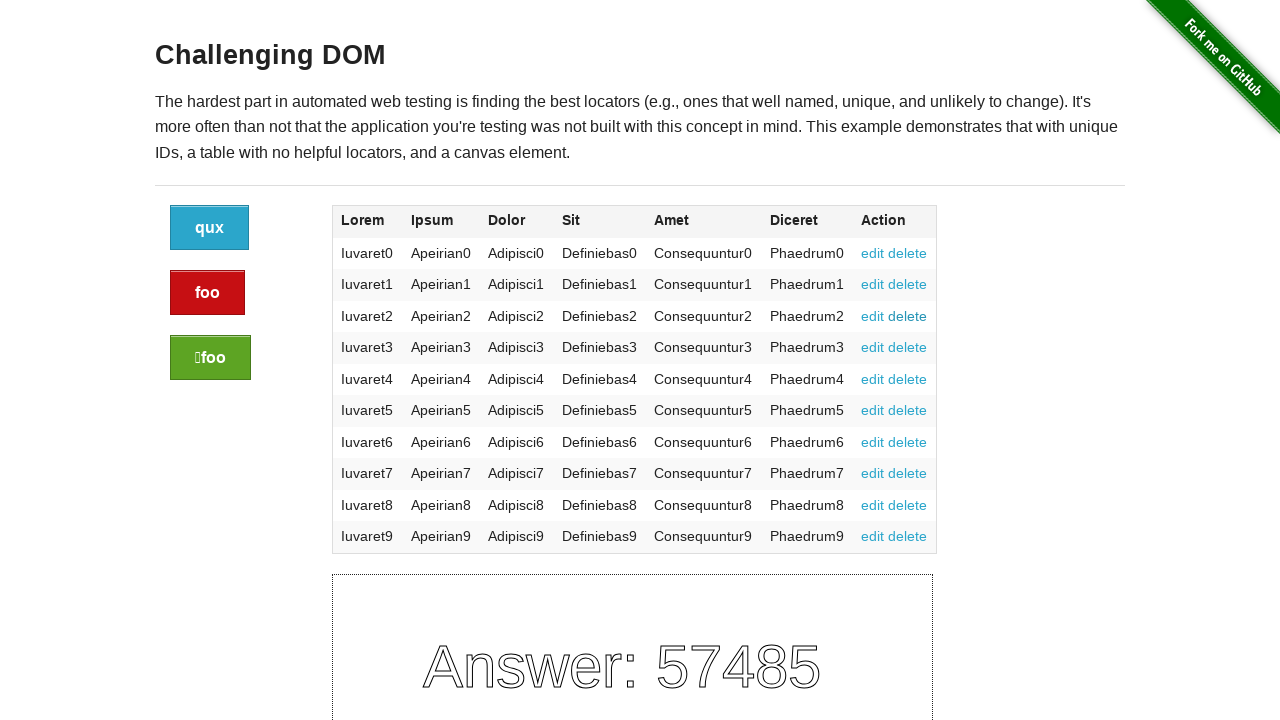

Clicked edit link for row 4 (after green button) at (873, 347) on //table//tbody//tr[4]//td[7]//a[1]
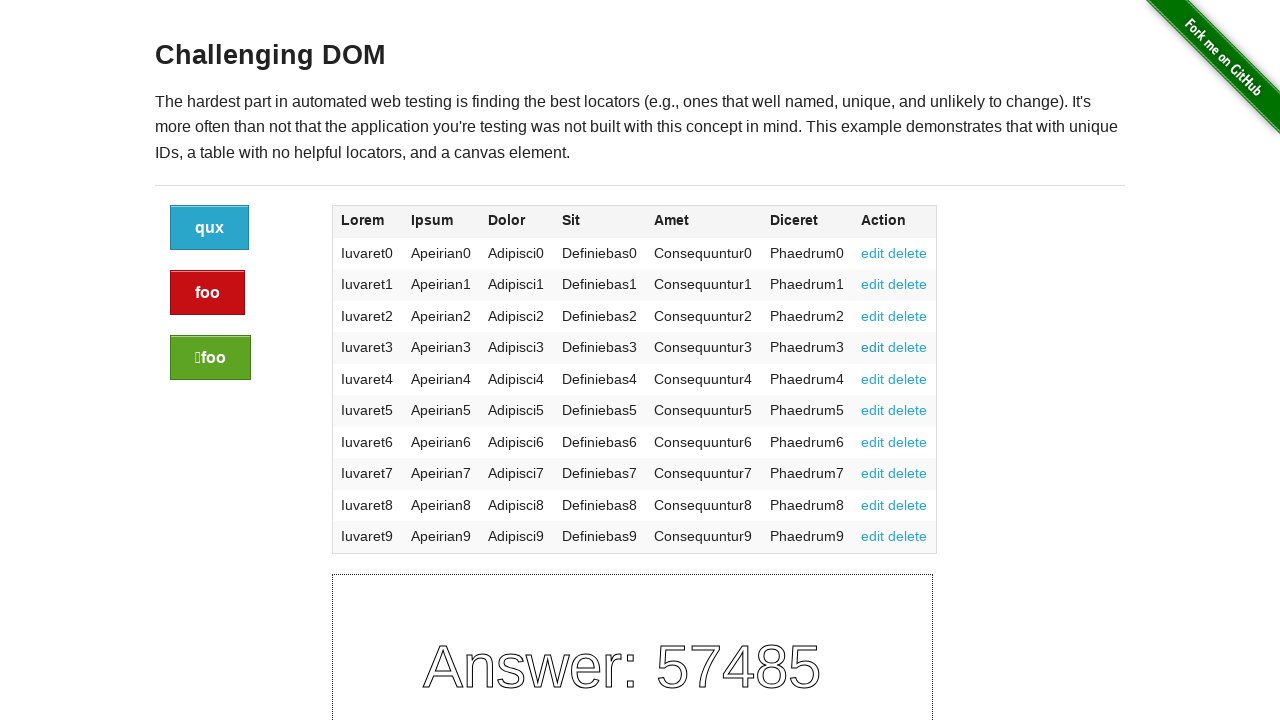

Clicked delete link for row 4 (after green button) at (908, 347) on //table//tbody//tr[4]//td[7]//a[2]
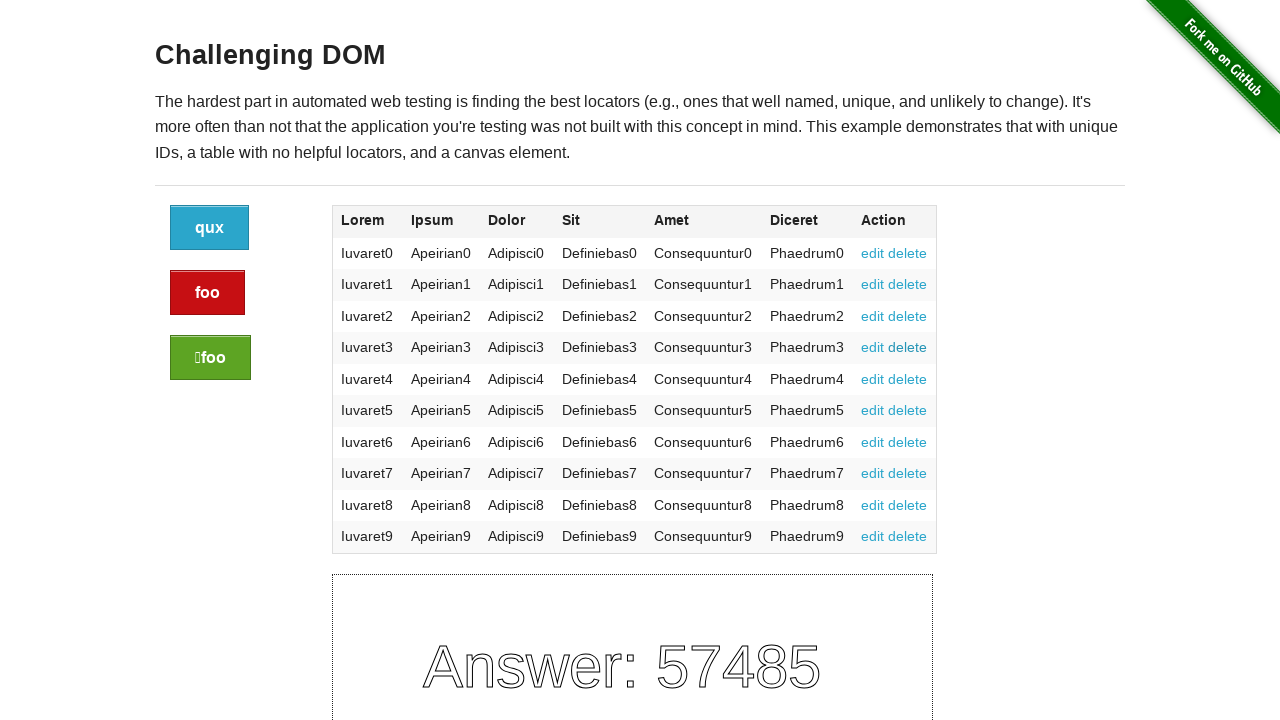

Clicked edit link for row 5 (after green button) at (873, 379) on //table//tbody//tr[5]//td[7]//a[1]
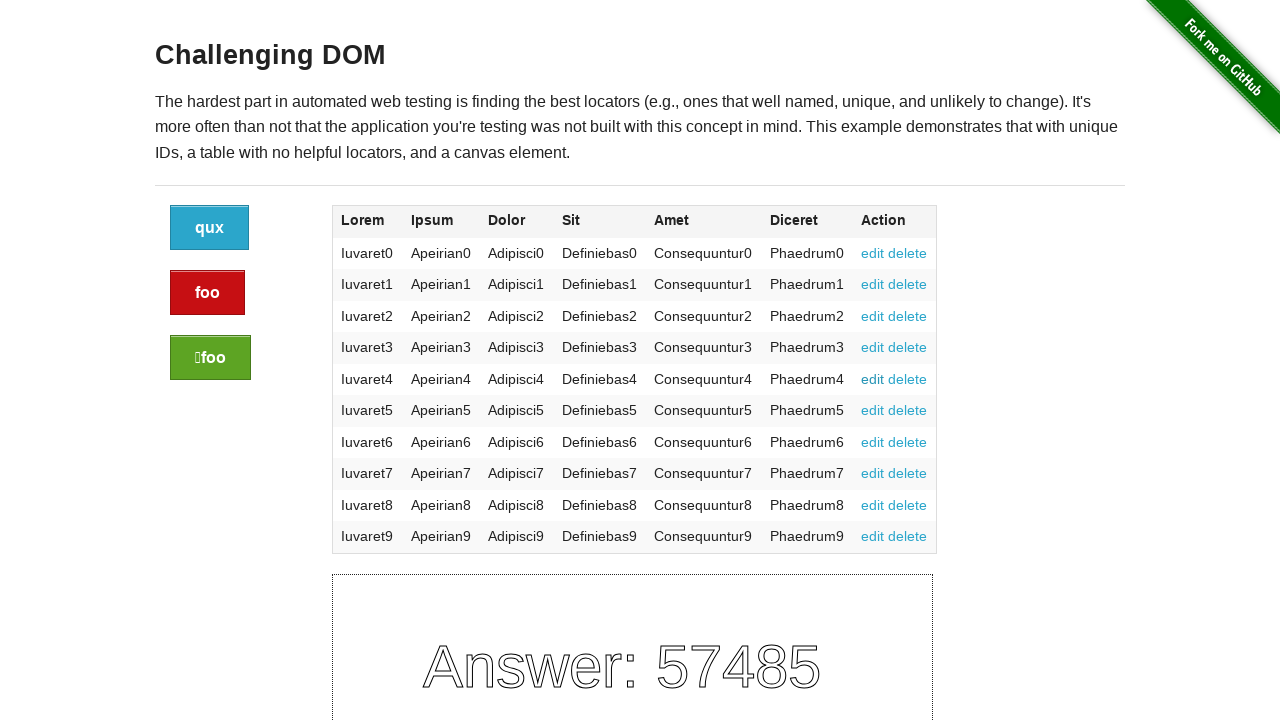

Clicked delete link for row 5 (after green button) at (908, 379) on //table//tbody//tr[5]//td[7]//a[2]
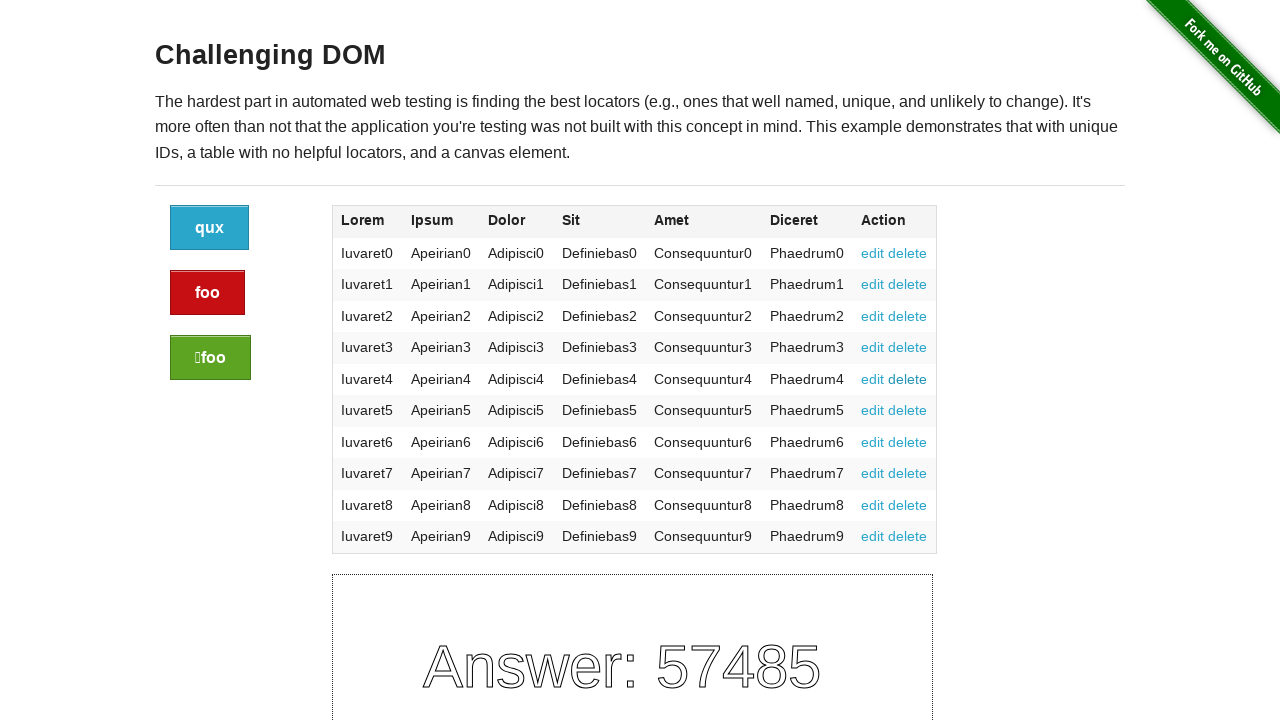

Clicked edit link for row 6 (after green button) at (873, 410) on //table//tbody//tr[6]//td[7]//a[1]
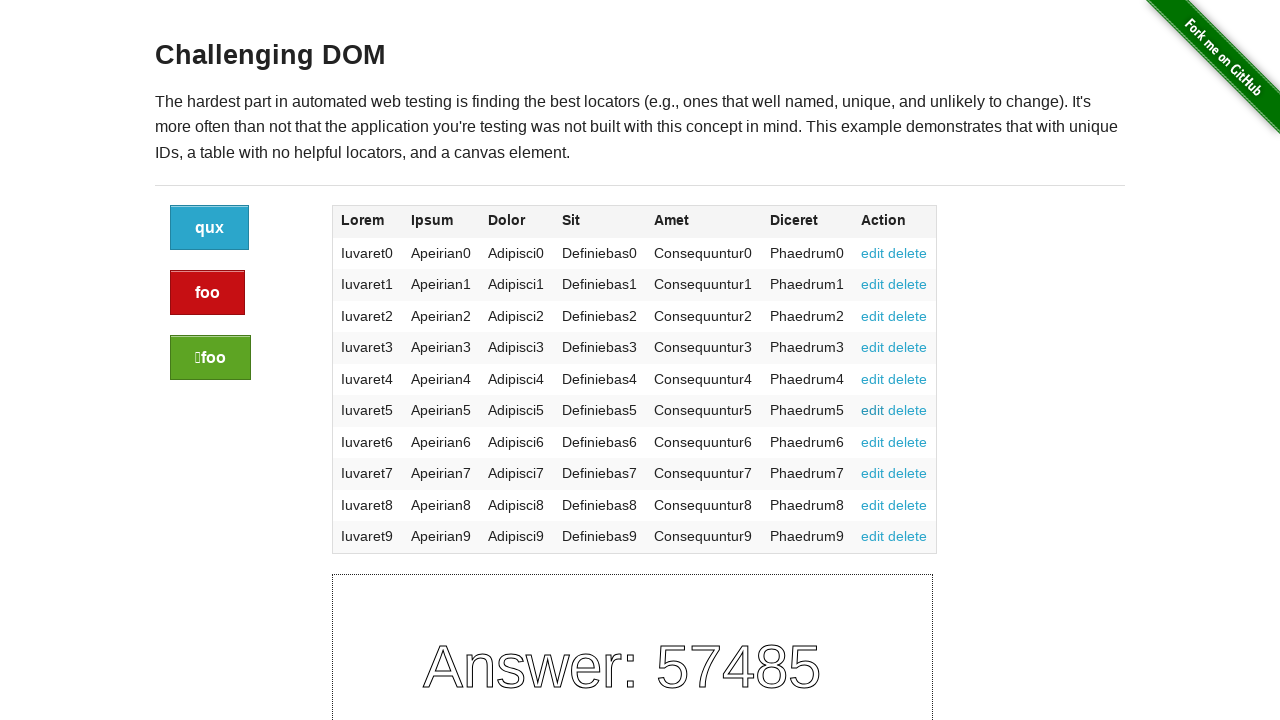

Clicked delete link for row 6 (after green button) at (908, 410) on //table//tbody//tr[6]//td[7]//a[2]
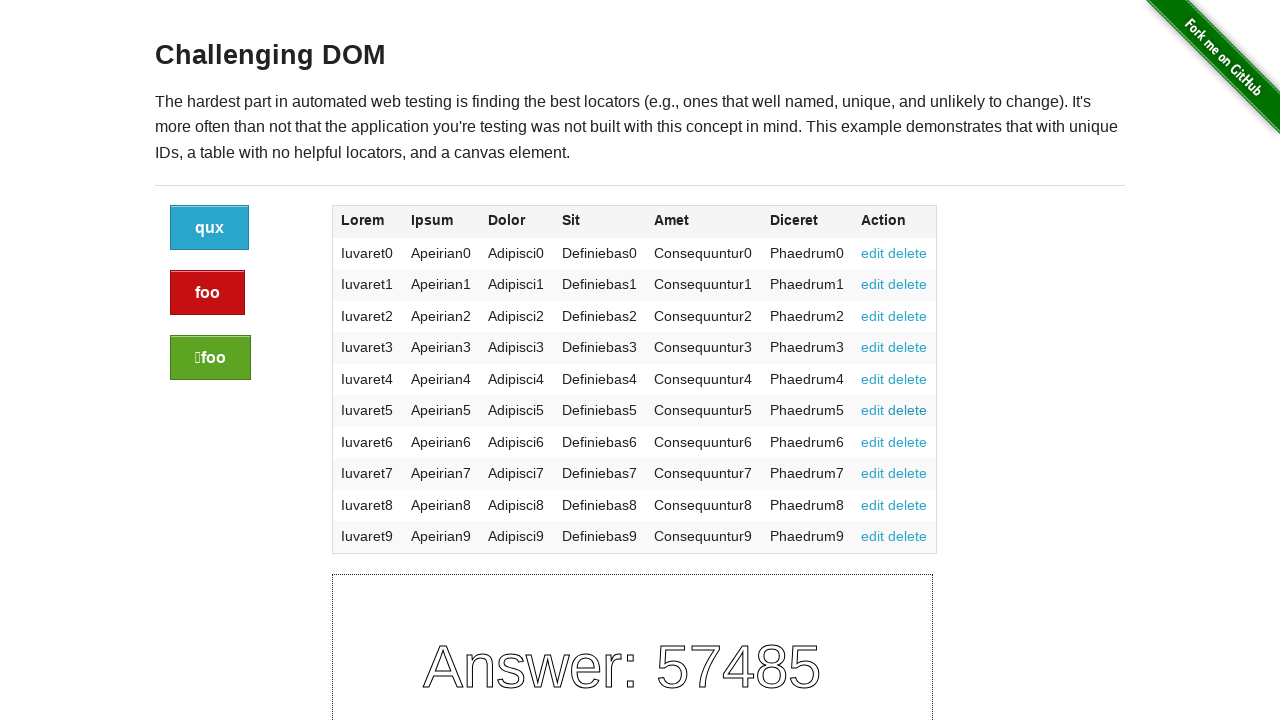

Clicked edit link for row 7 (after green button) at (873, 442) on //table//tbody//tr[7]//td[7]//a[1]
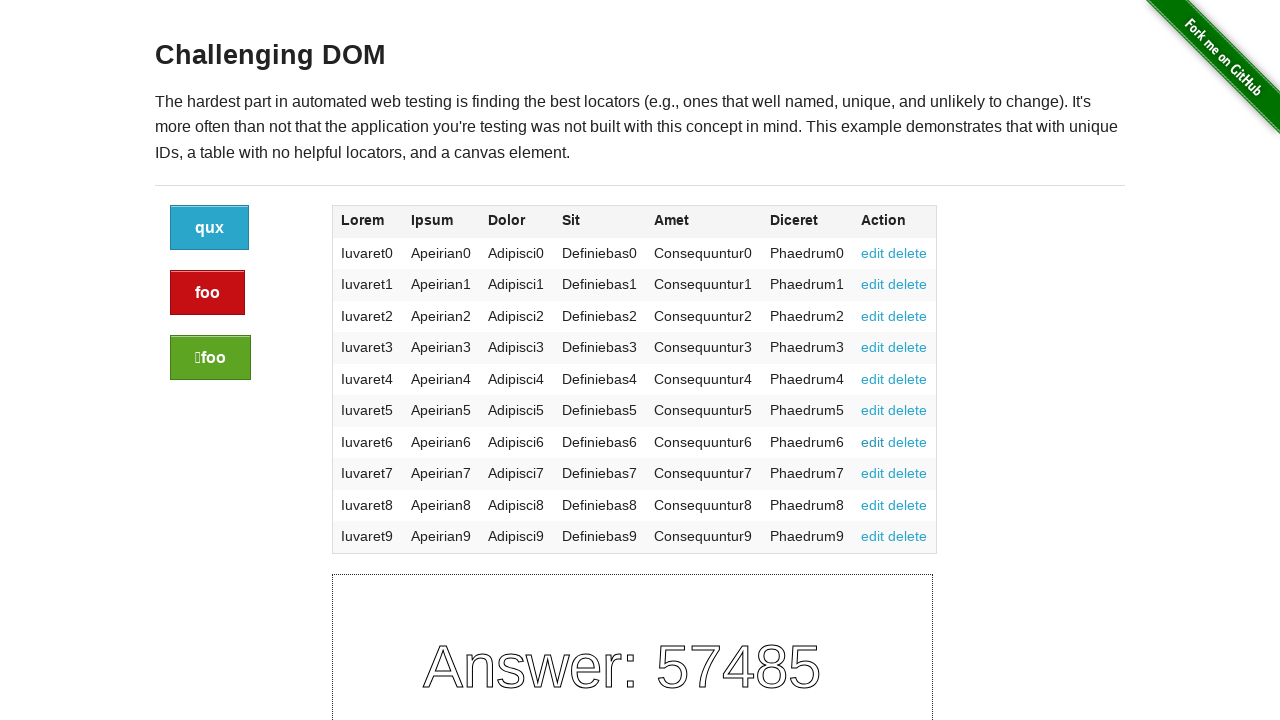

Clicked delete link for row 7 (after green button) at (908, 442) on //table//tbody//tr[7]//td[7]//a[2]
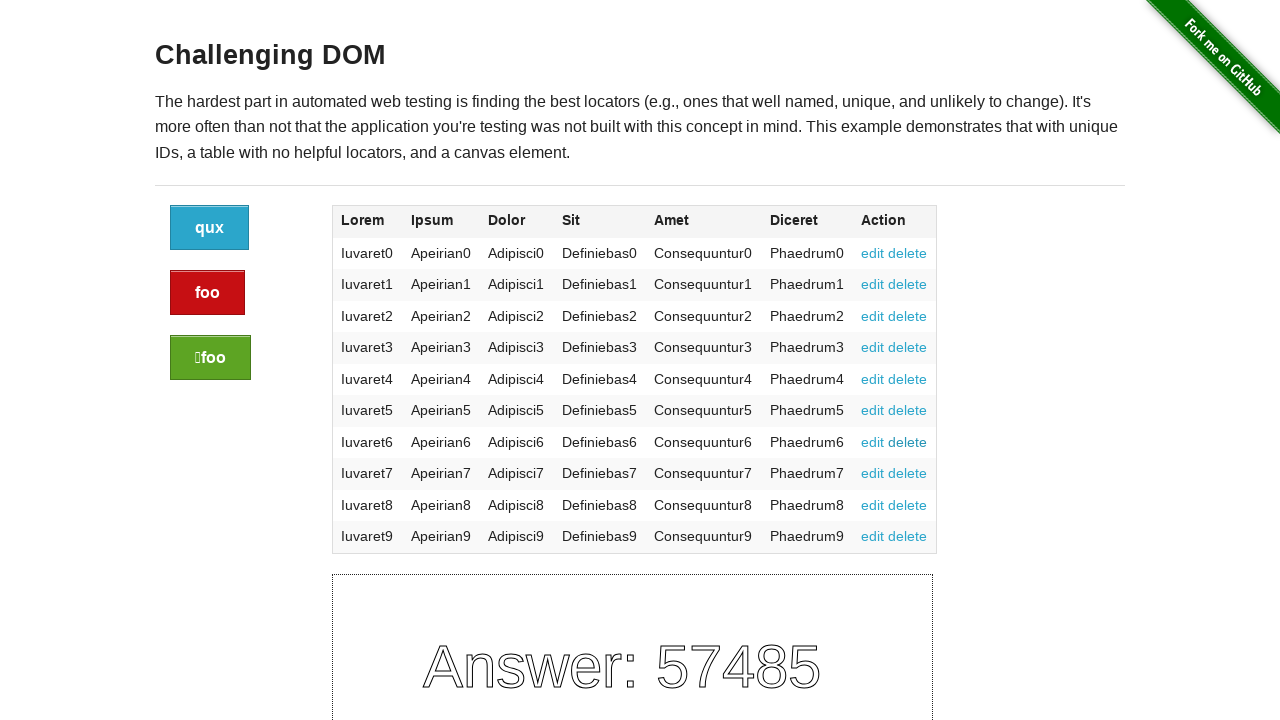

Clicked edit link for row 8 (after green button) at (873, 473) on //table//tbody//tr[8]//td[7]//a[1]
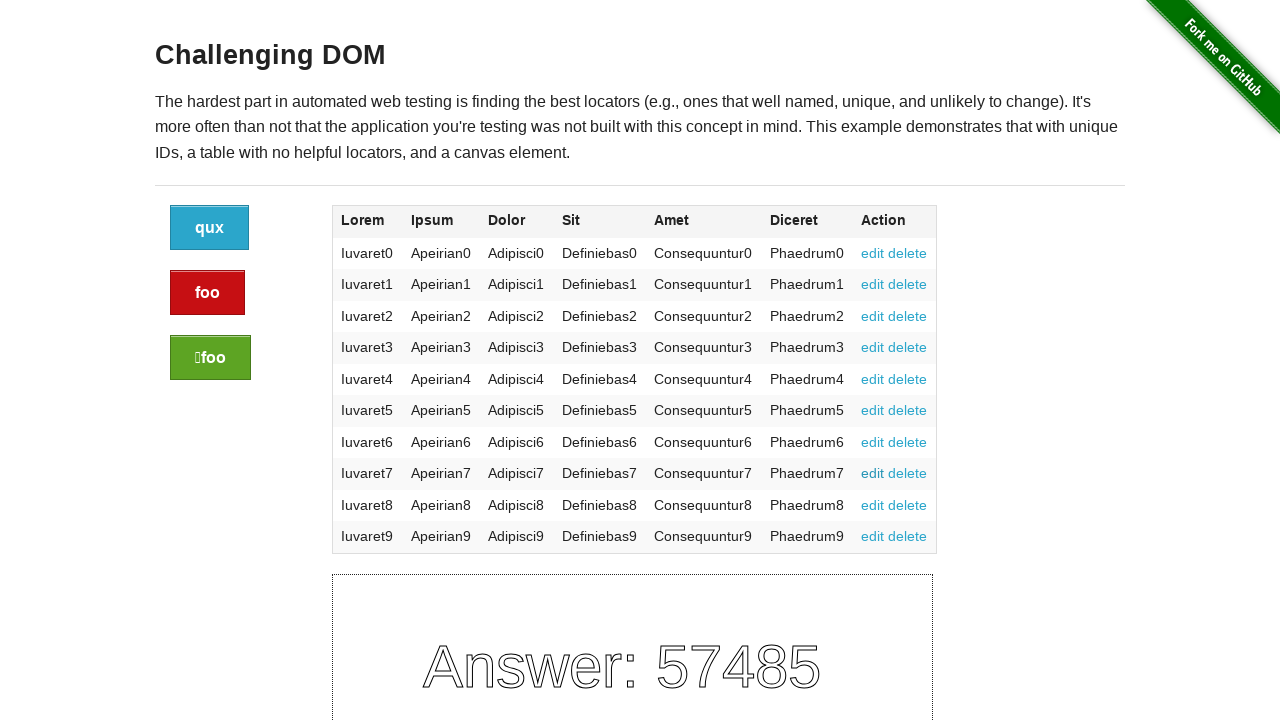

Clicked delete link for row 8 (after green button) at (908, 473) on //table//tbody//tr[8]//td[7]//a[2]
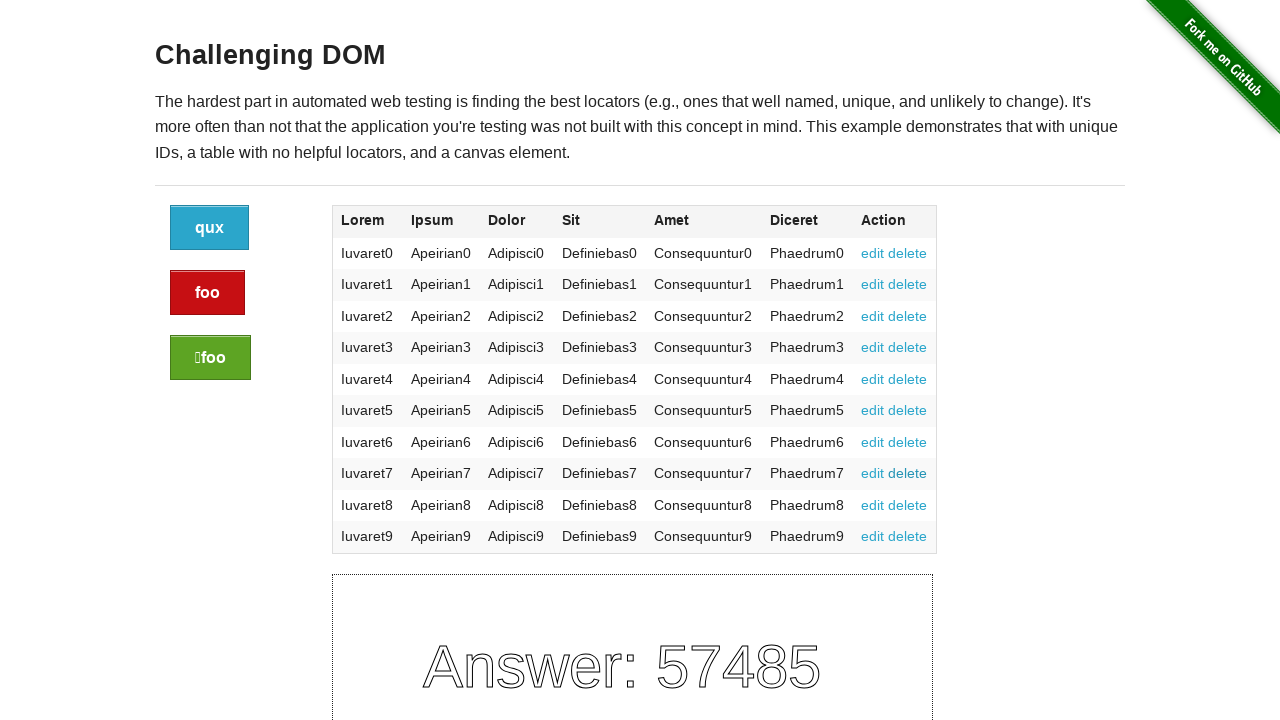

Clicked edit link for row 9 (after green button) at (873, 505) on //table//tbody//tr[9]//td[7]//a[1]
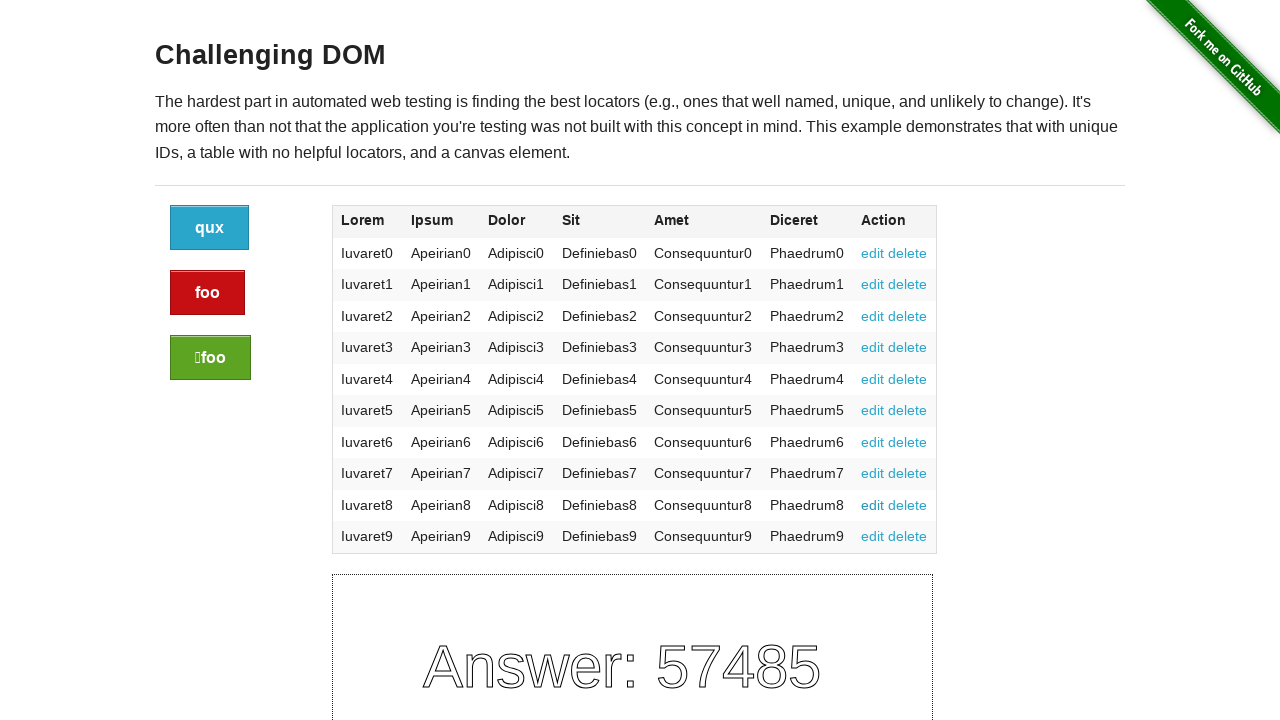

Clicked delete link for row 9 (after green button) at (908, 505) on //table//tbody//tr[9]//td[7]//a[2]
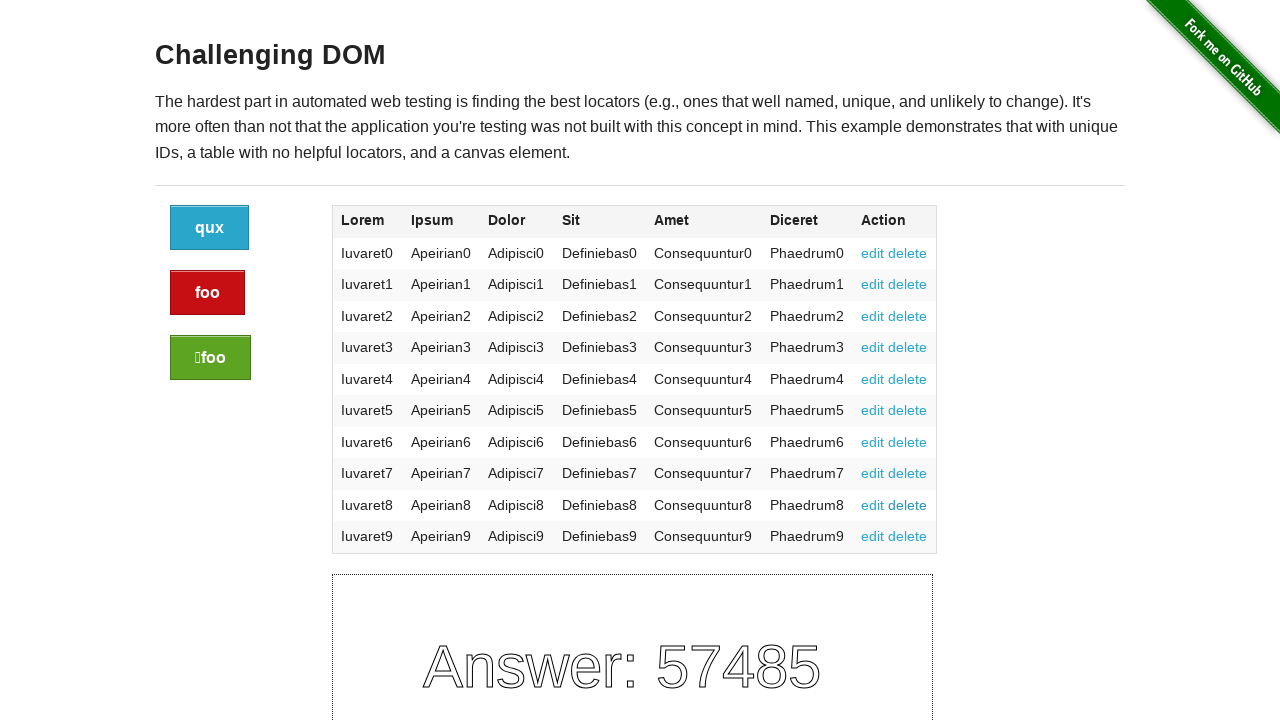

Clicked edit link for row 10 (after green button) at (873, 536) on //table//tbody//tr[10]//td[7]//a[1]
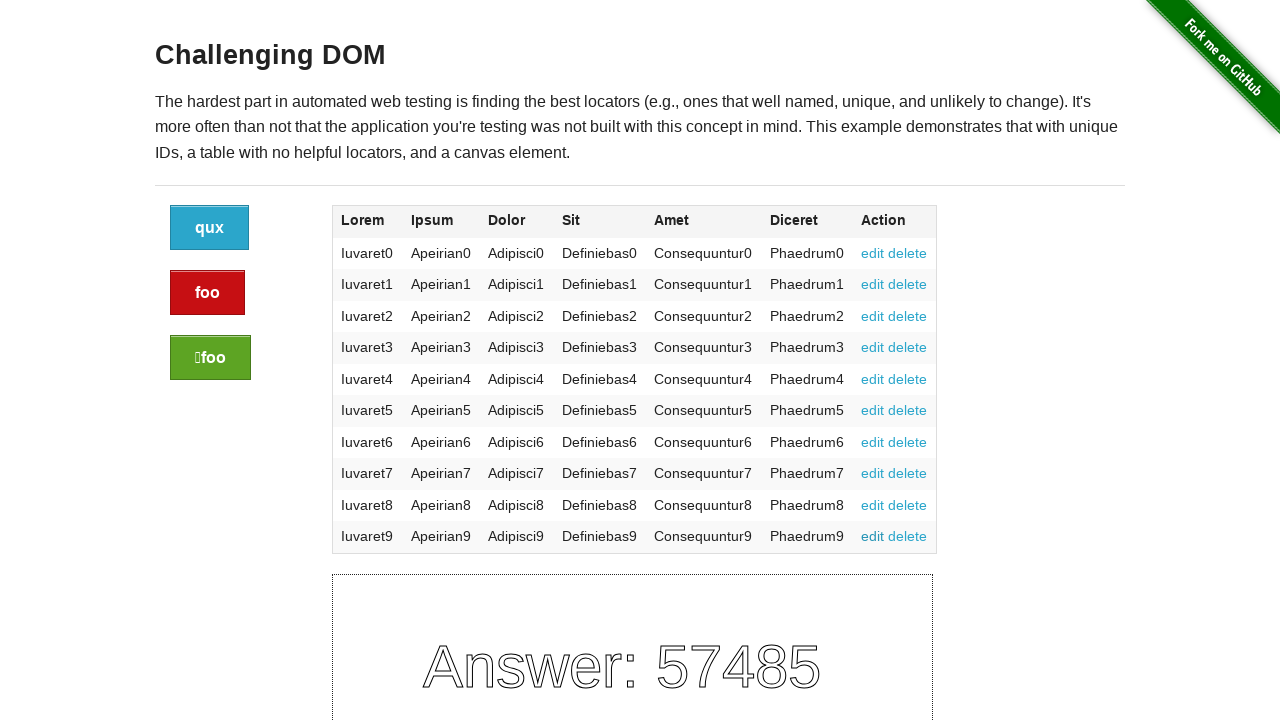

Clicked delete link for row 10 (after green button) at (908, 536) on //table//tbody//tr[10]//td[7]//a[2]
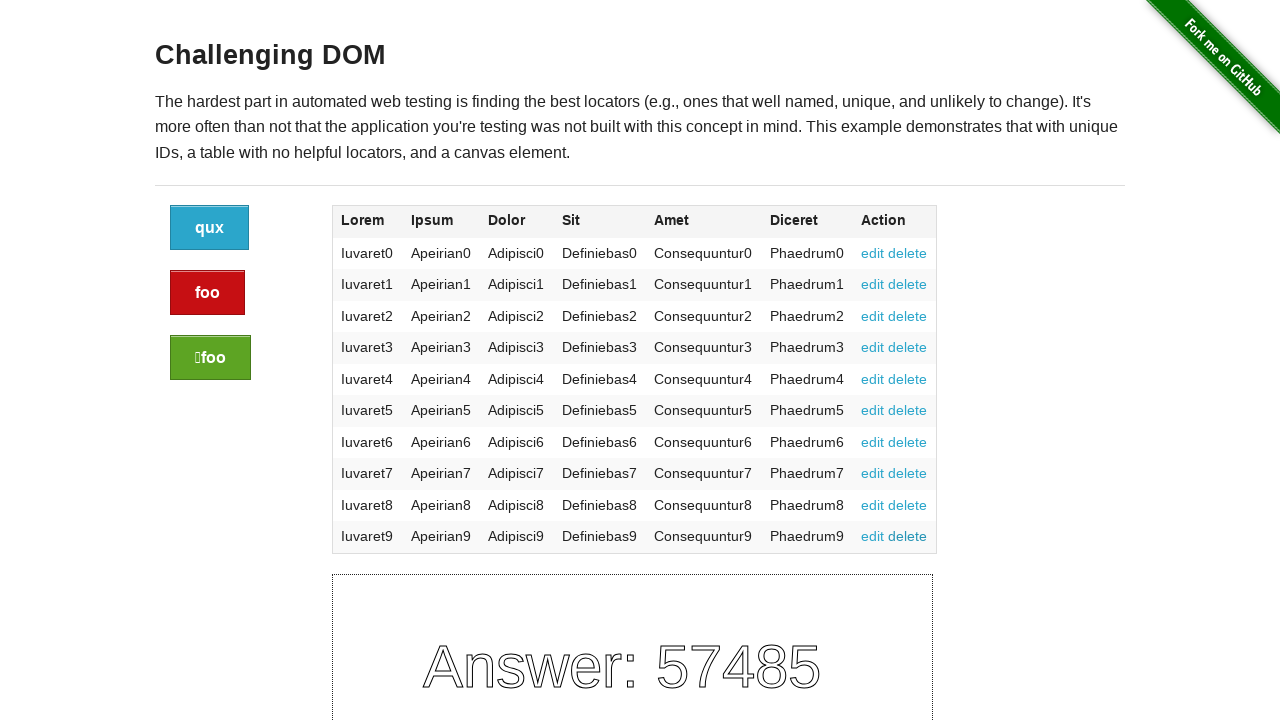

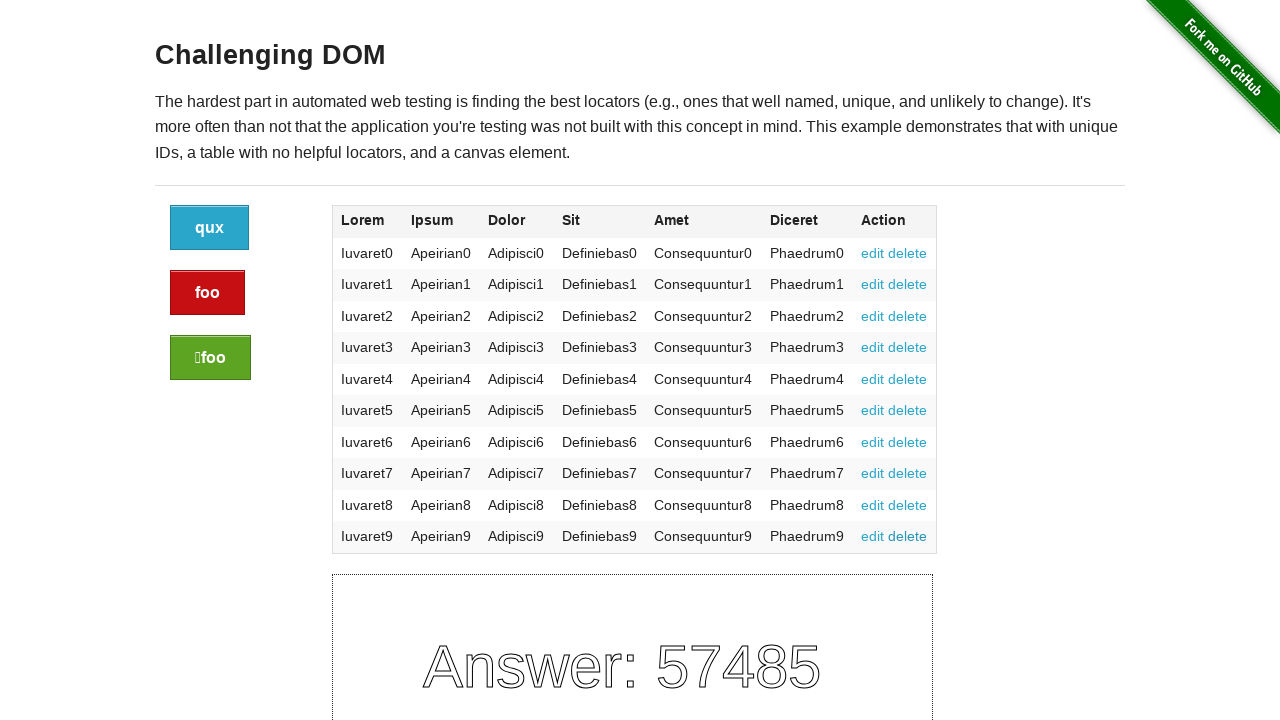